Navigates to Rediff.com and iterates through footer links, clicking each one, capturing the page title, then navigating back to verify all footer links work correctly.

Starting URL: https://rediff.com

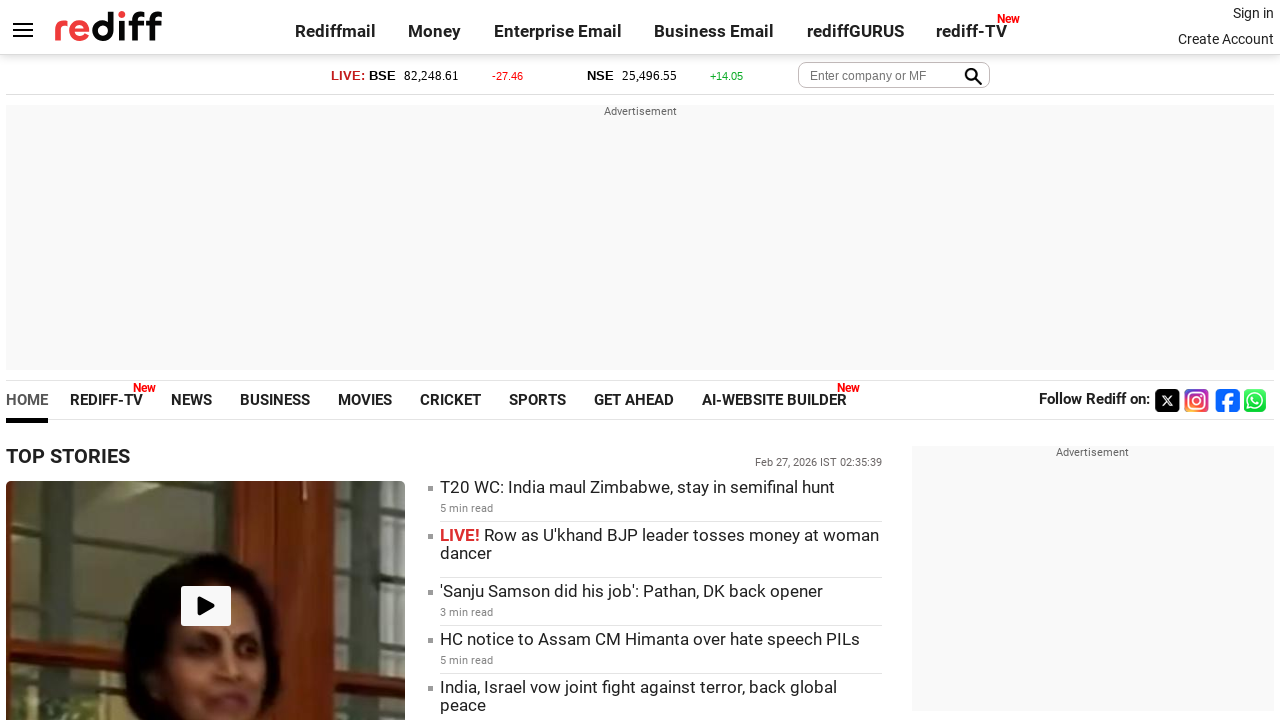

Waited for footer links to be available
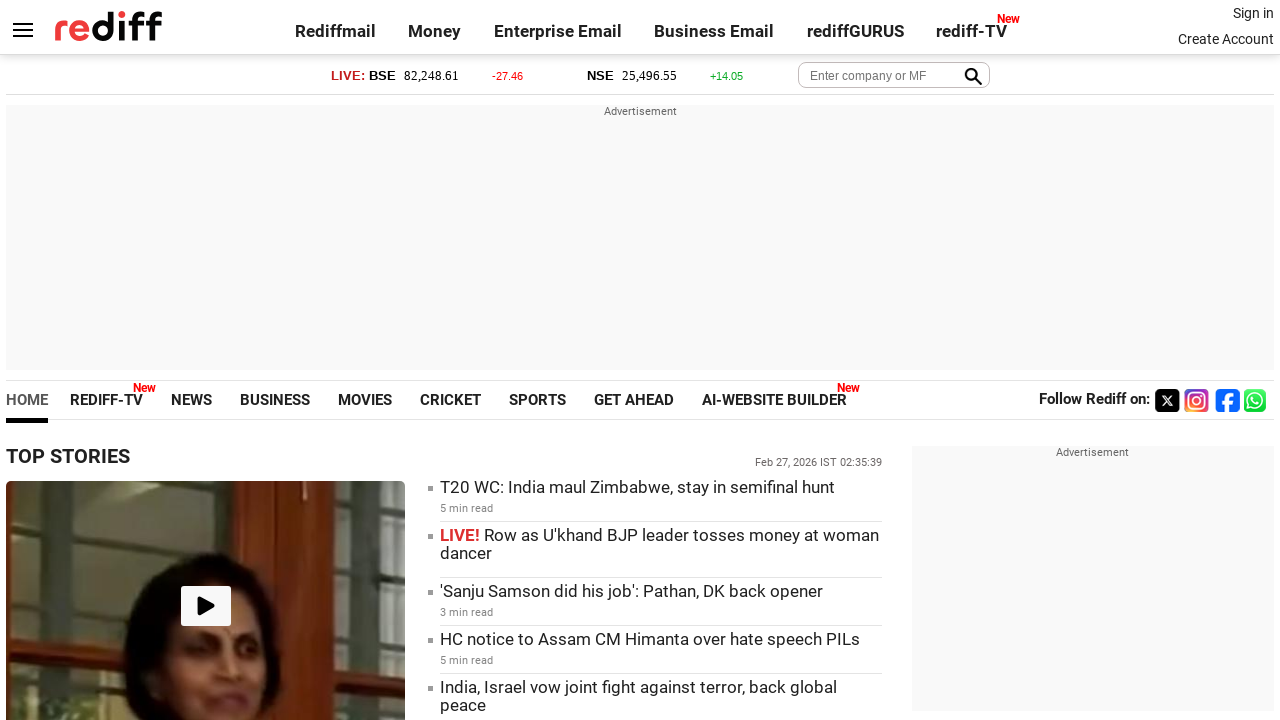

Retrieved count of footer links: 10
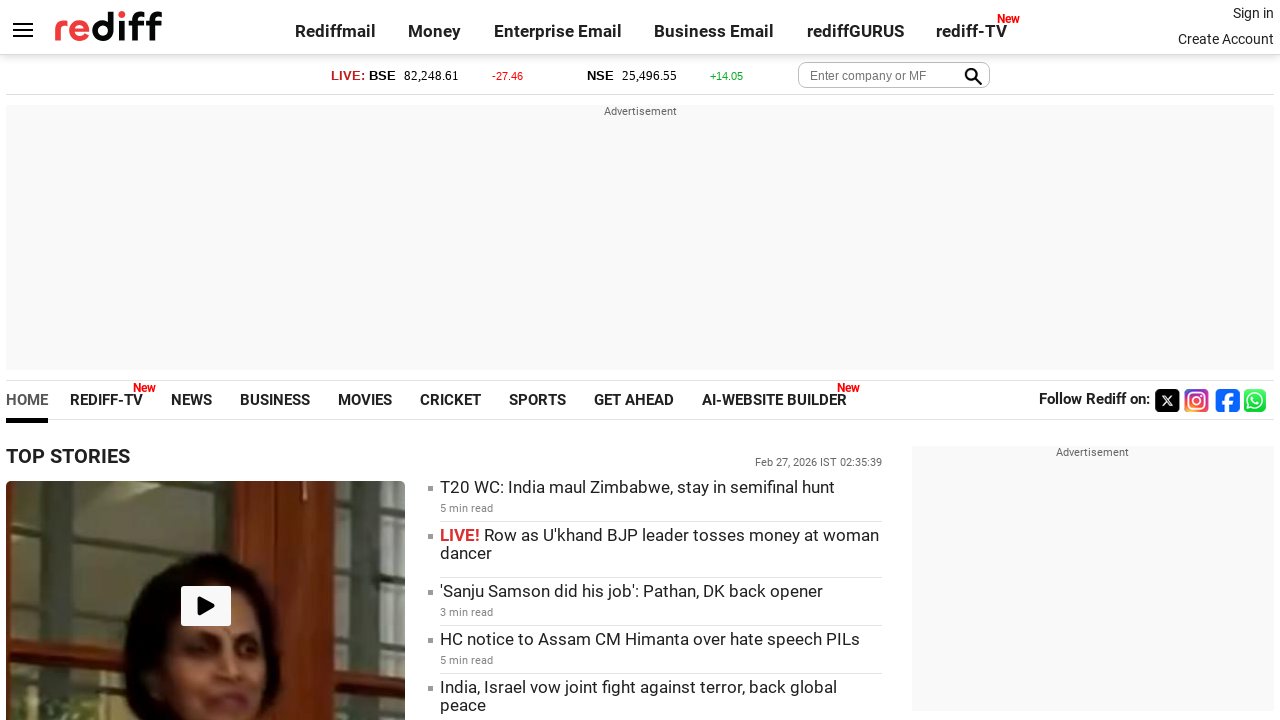

Retrieved text content of footer link 1: 'Rediff.com'
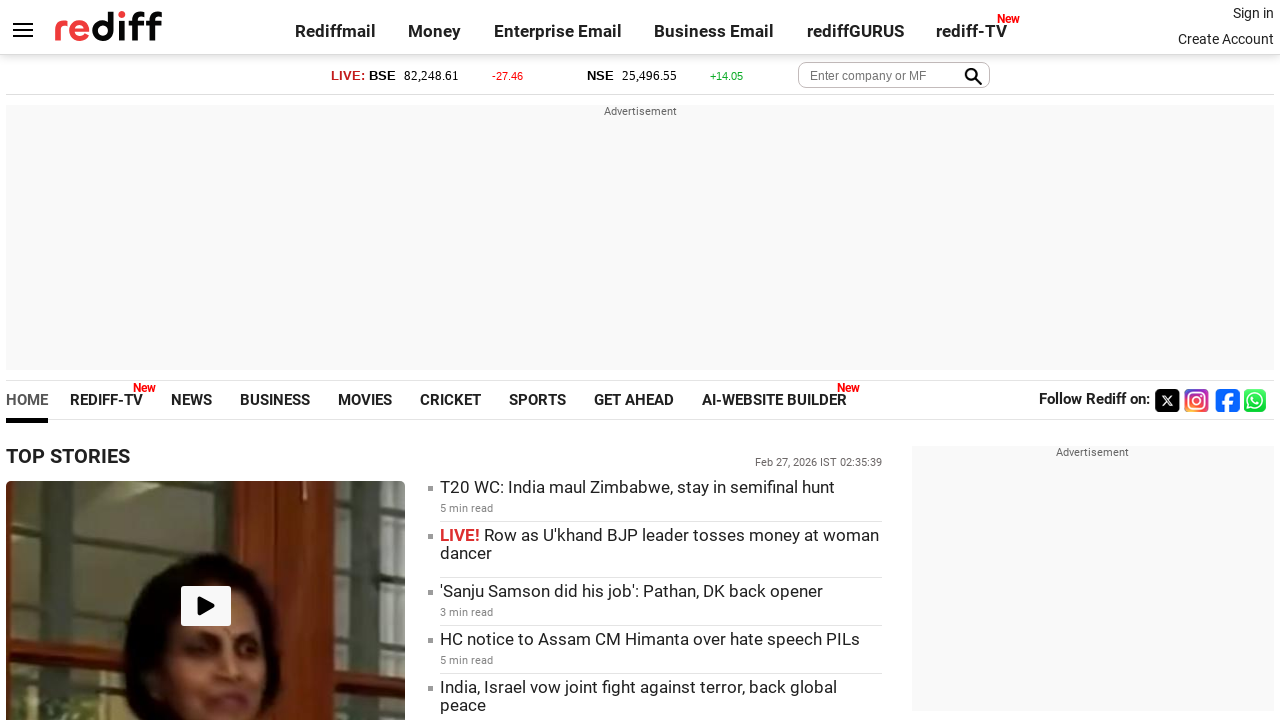

Retrieved URL of footer link 1: 'https://www.rediff.com/'
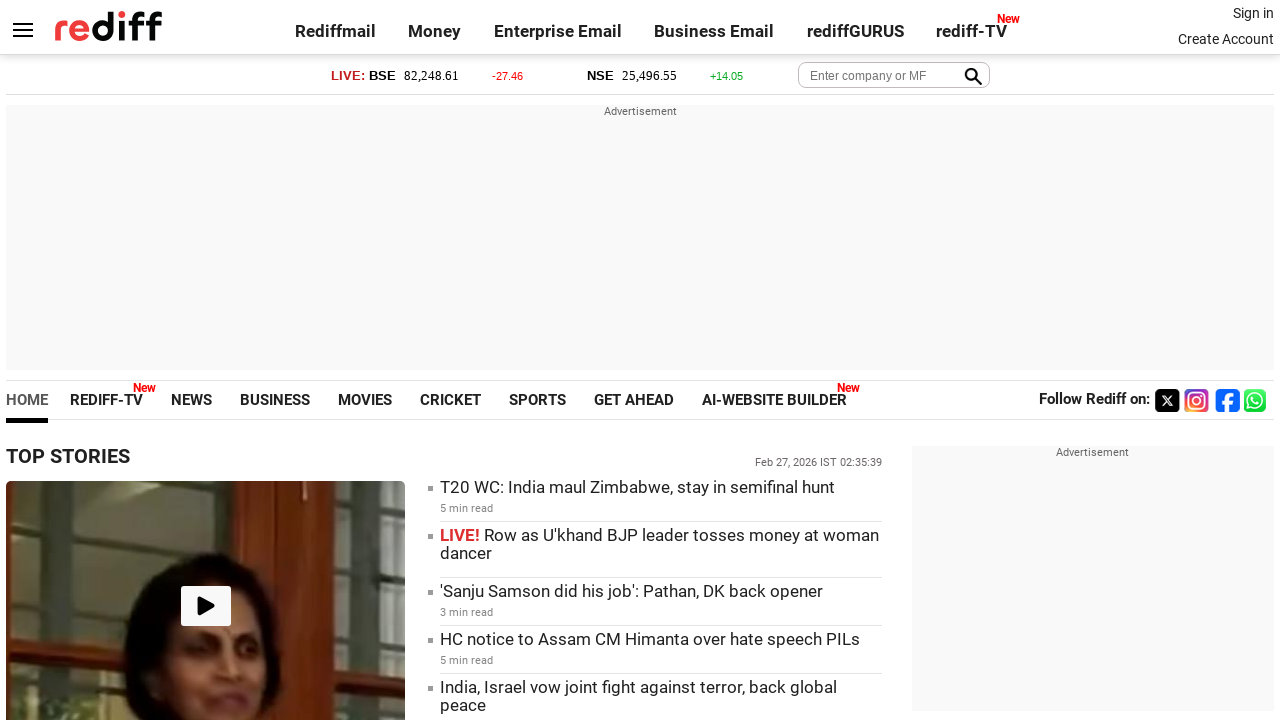

Clicked footer link 1: 'Rediff.com' at (344, 684) on div.footer.alignC > a >> nth=0
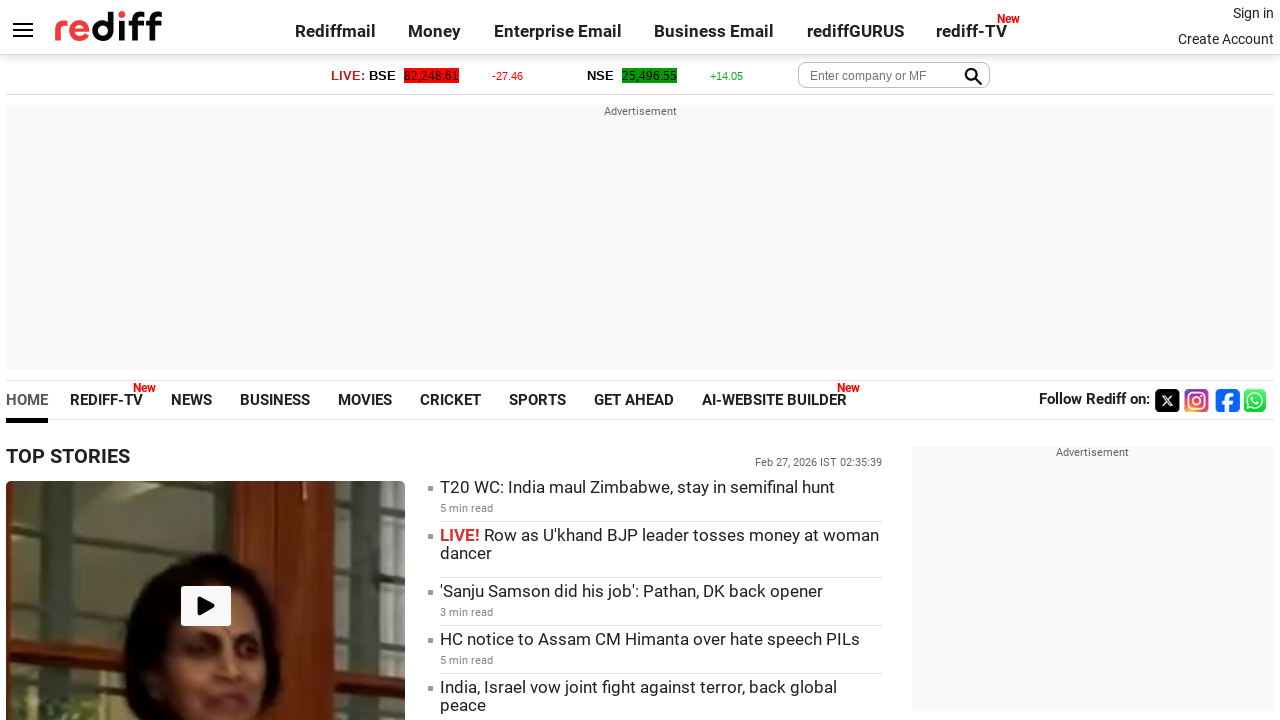

Page loaded after clicking footer link 1. Page title: 'Rediff.com: News | Rediffmail | Stock Quotes | Rediff Gurus'
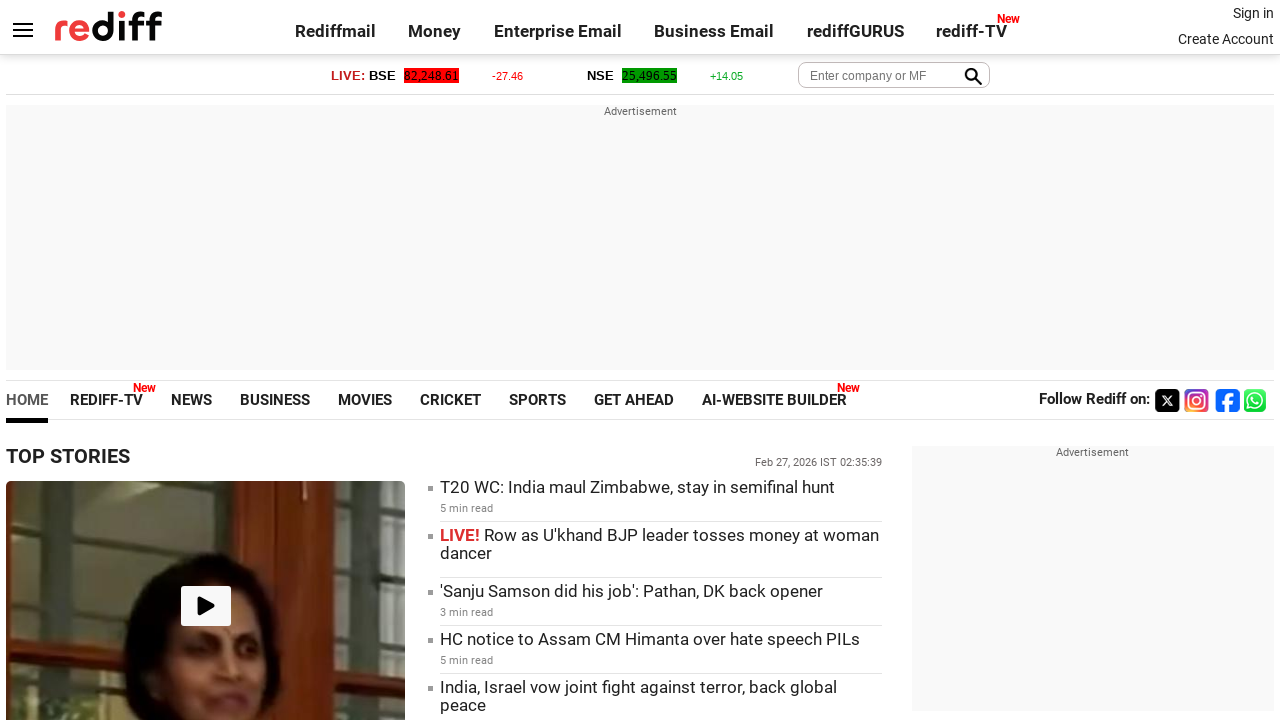

Navigated back to https://rediff.com
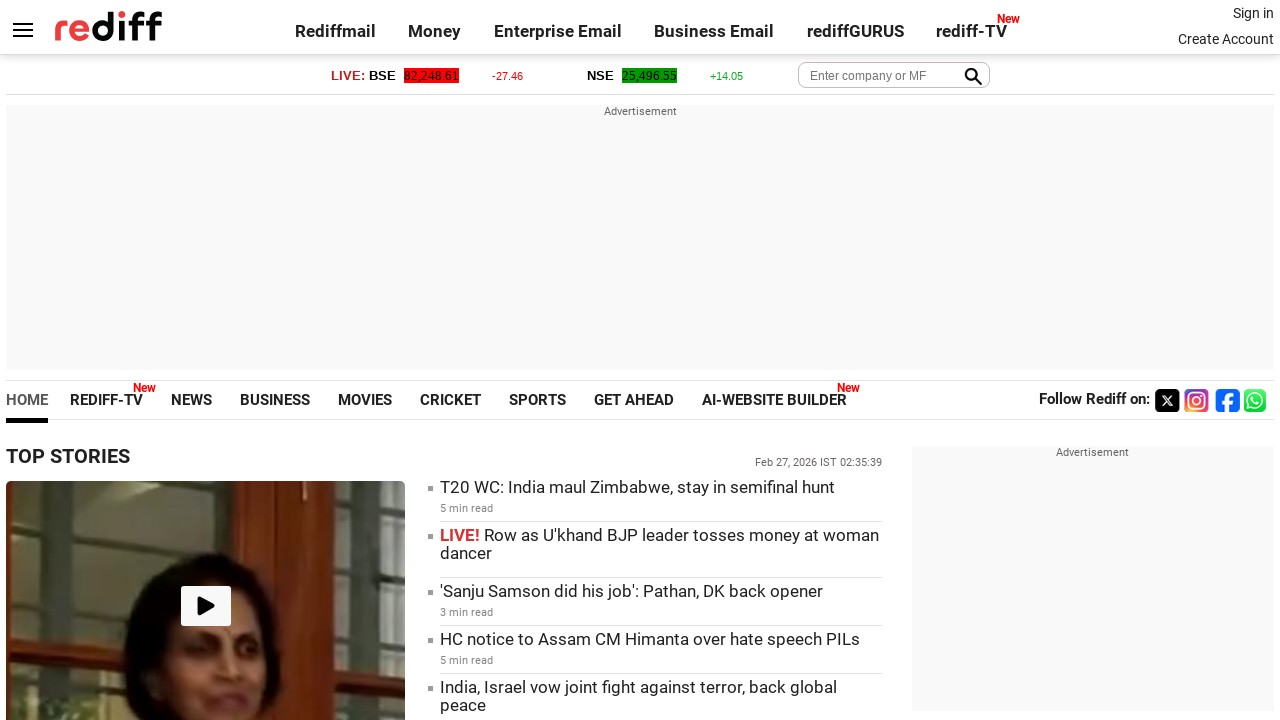

Waited for footer links to be available on rediff.com
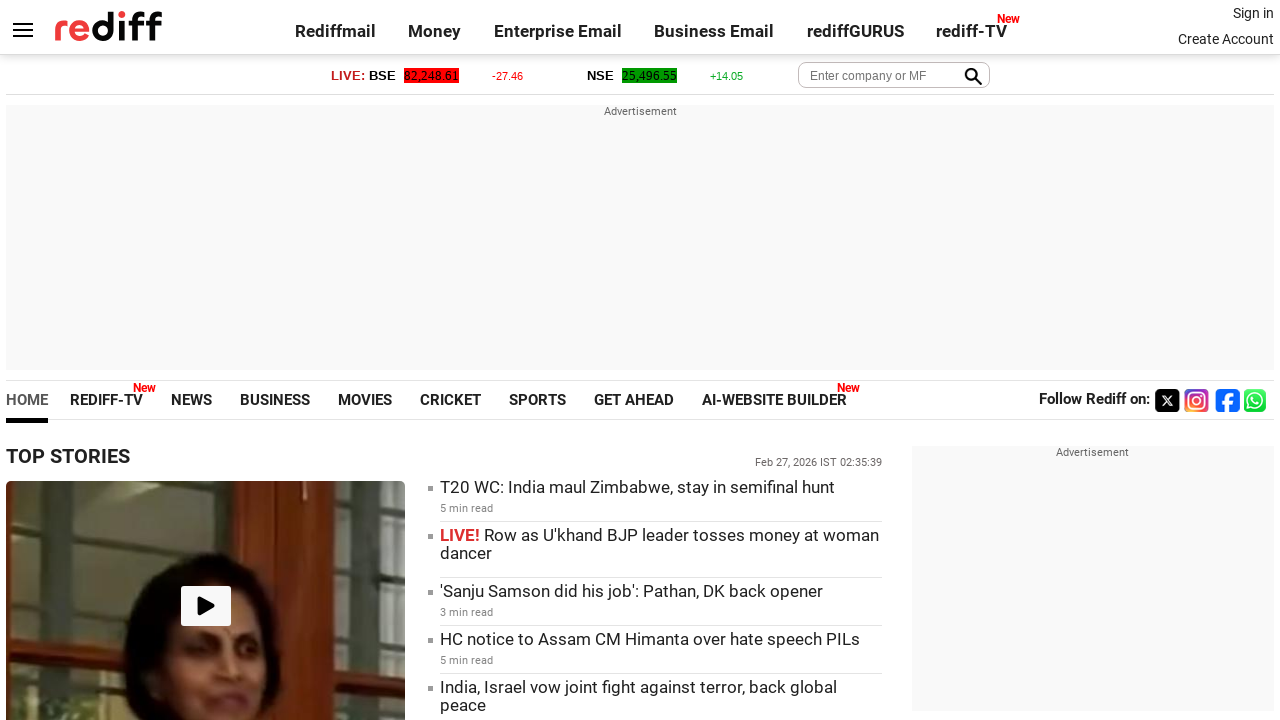

Retrieved text content of footer link 2: 'Investor Information'
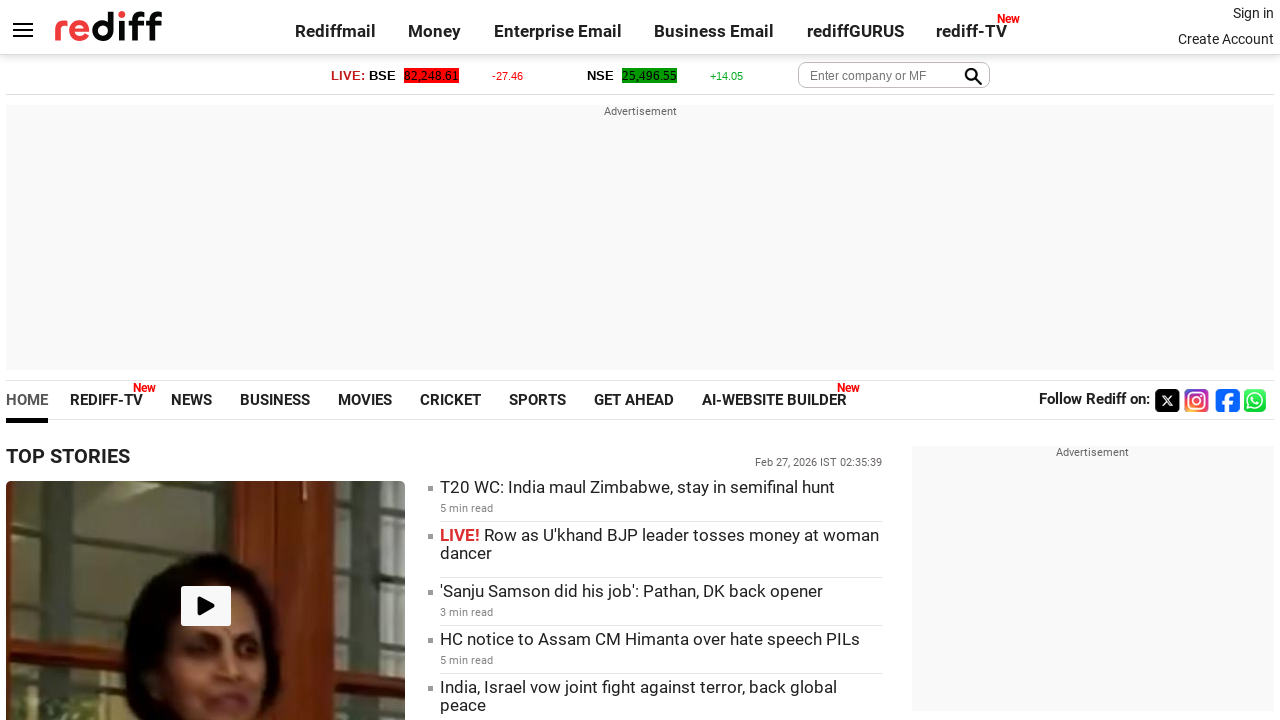

Retrieved URL of footer link 2: 'https://investor.rediff.com/'
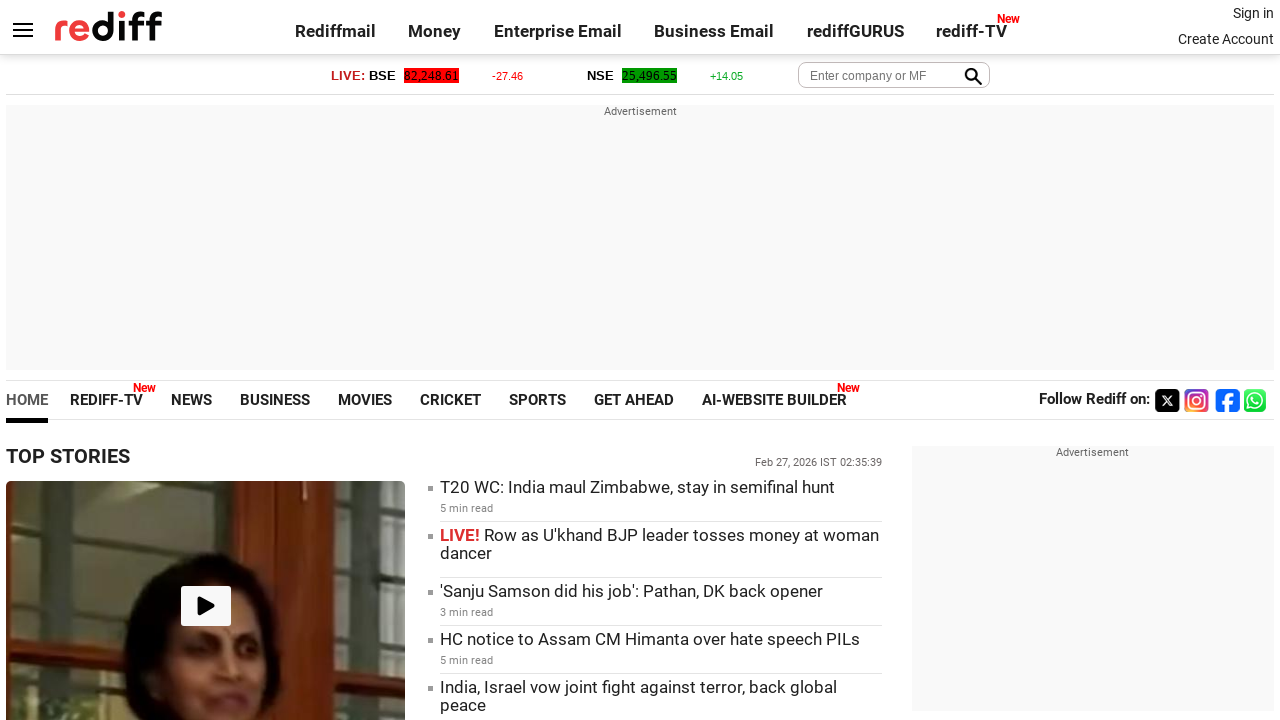

Clicked footer link 2: 'Investor Information' at (443, 684) on div.footer.alignC > a >> nth=1
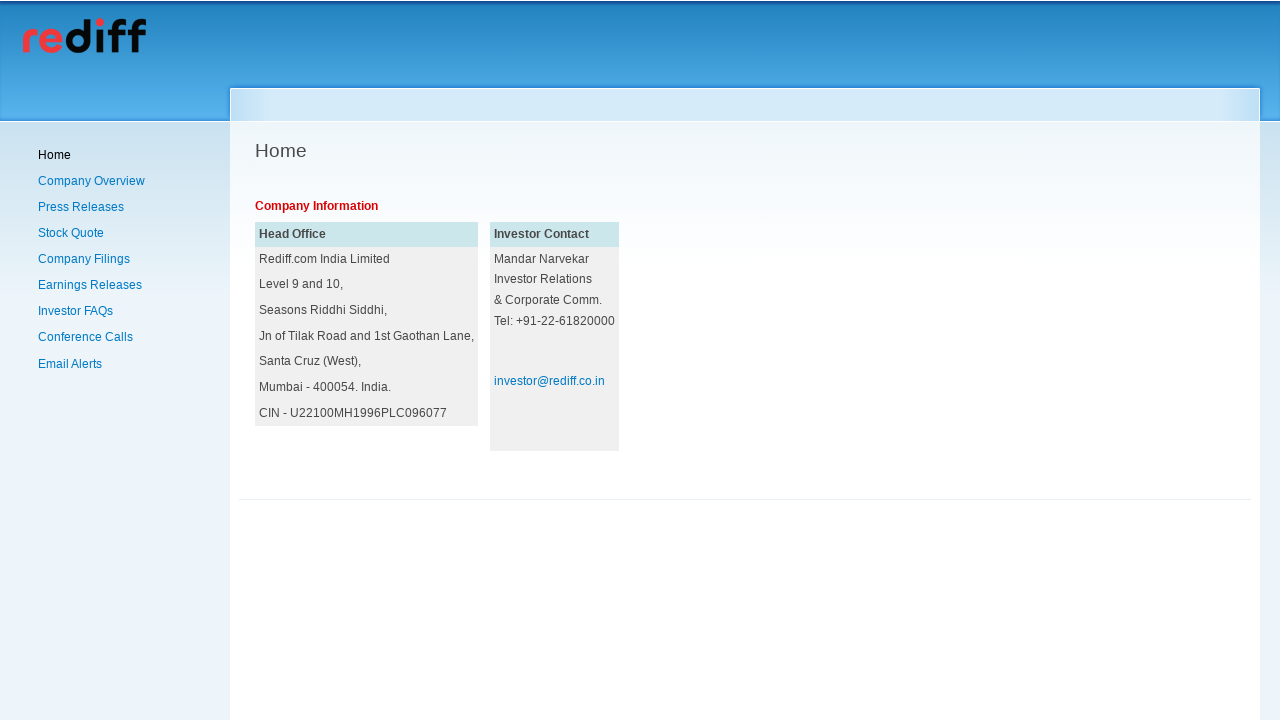

Page loaded after clicking footer link 2. Page title: 'Home | Investor Information'
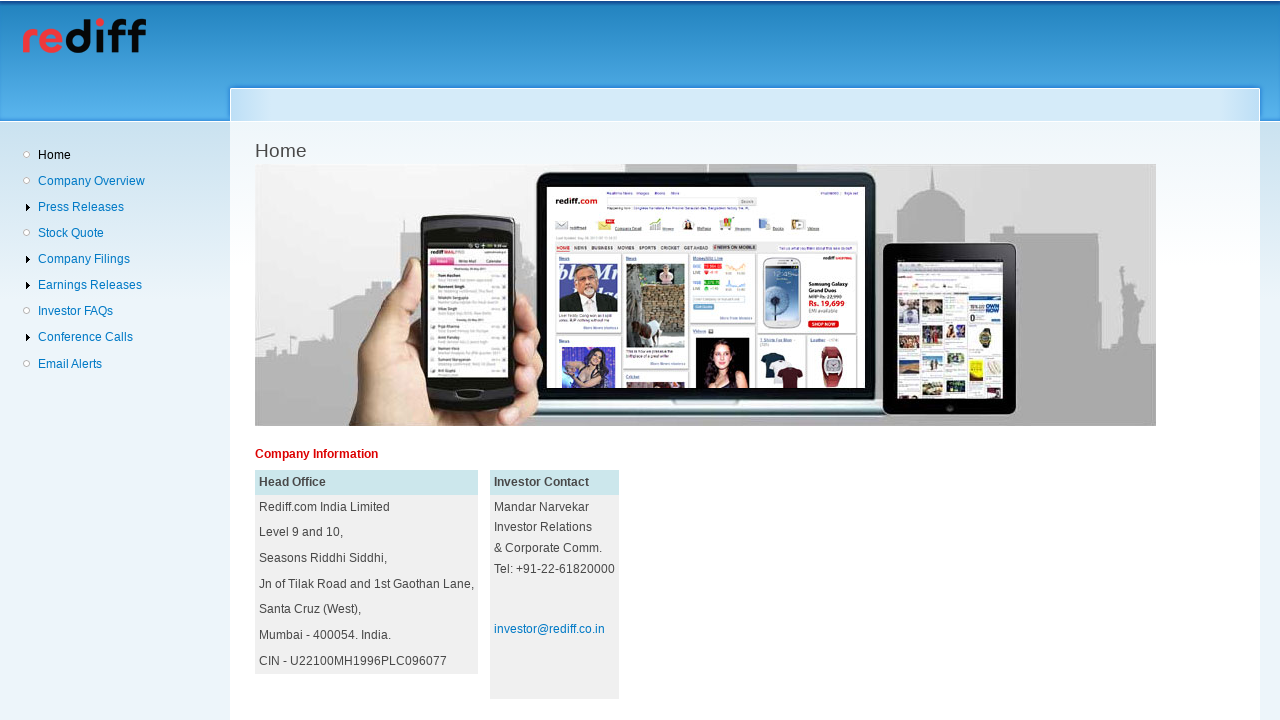

Navigated back to https://rediff.com
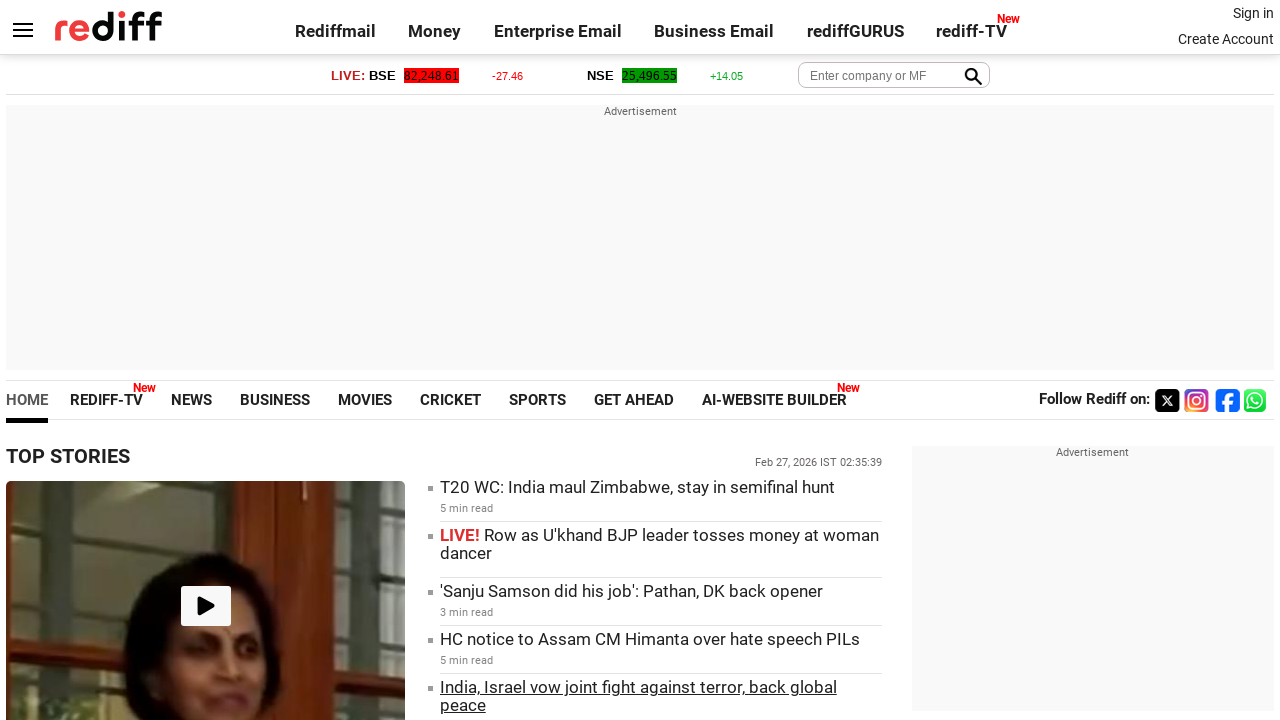

Waited for footer links to be available on rediff.com
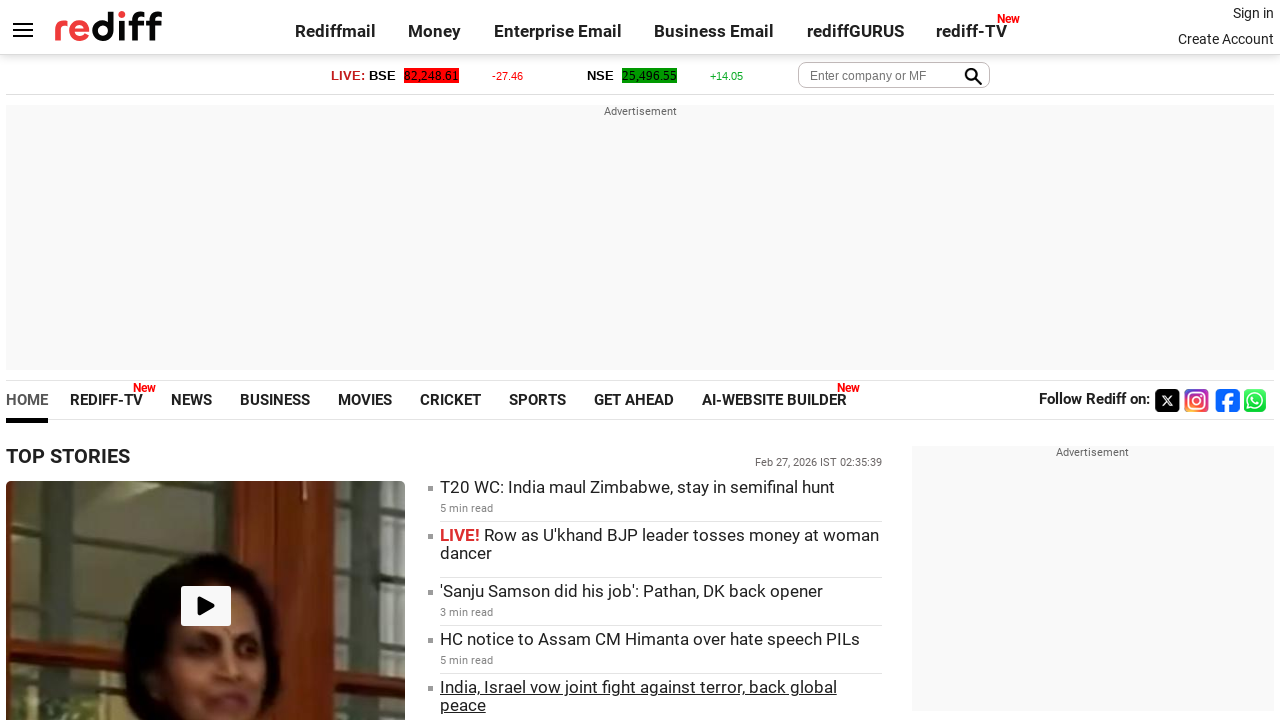

Retrieved text content of footer link 3: 'Advertise with us'
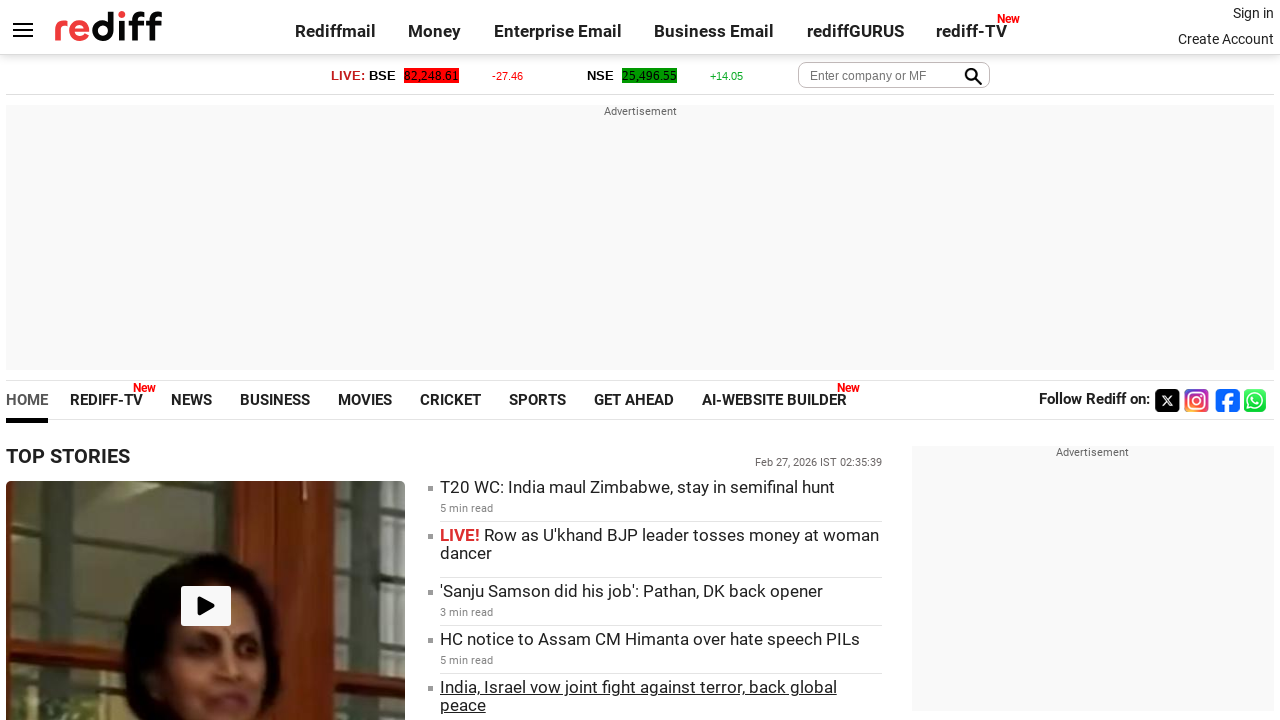

Retrieved URL of footer link 3: 'https://clients.rediff.com/rediff_advertisewithus/contact.htm'
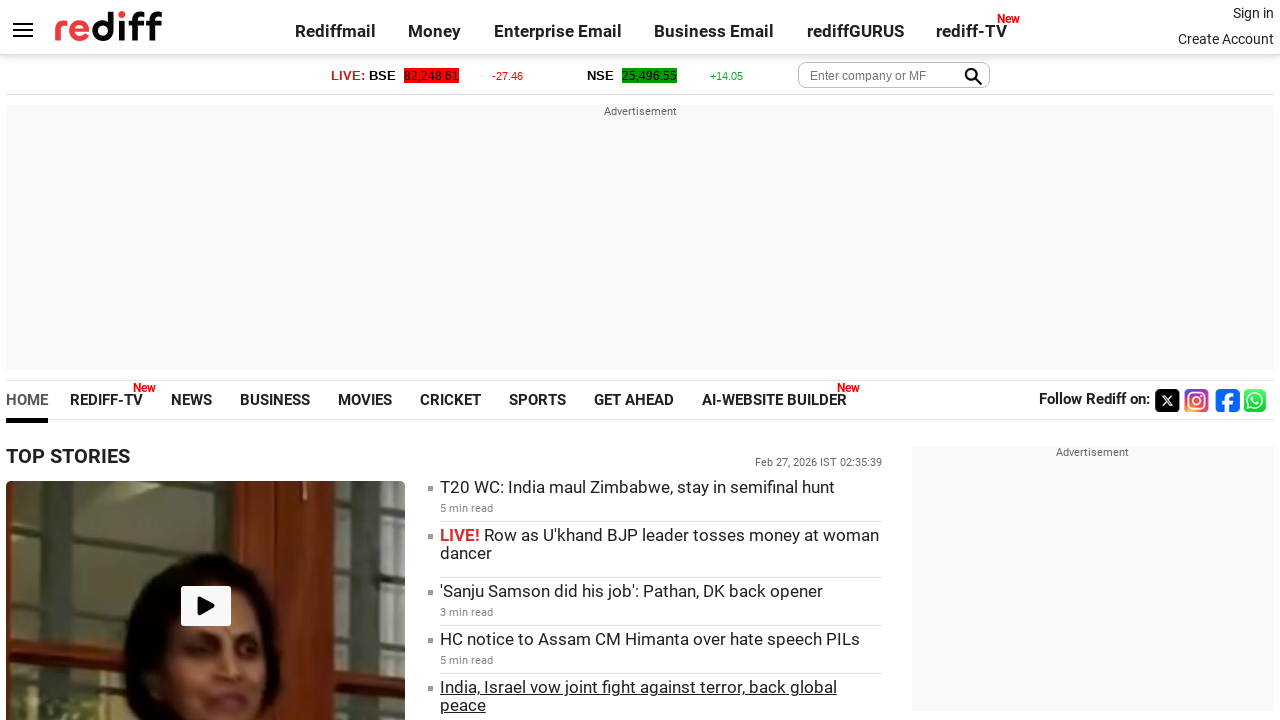

Clicked footer link 3: 'Advertise with us' at (559, 684) on div.footer.alignC > a >> nth=2
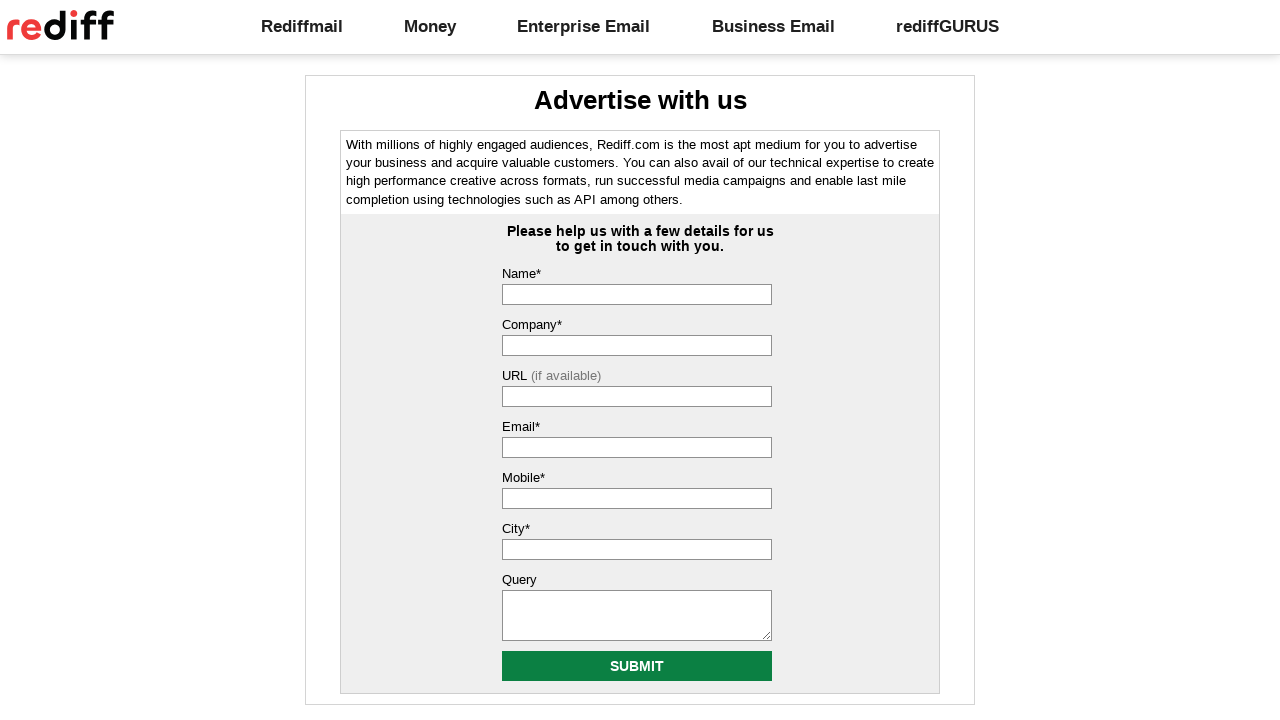

Page loaded after clicking footer link 3. Page title: 'Rediff: About us'
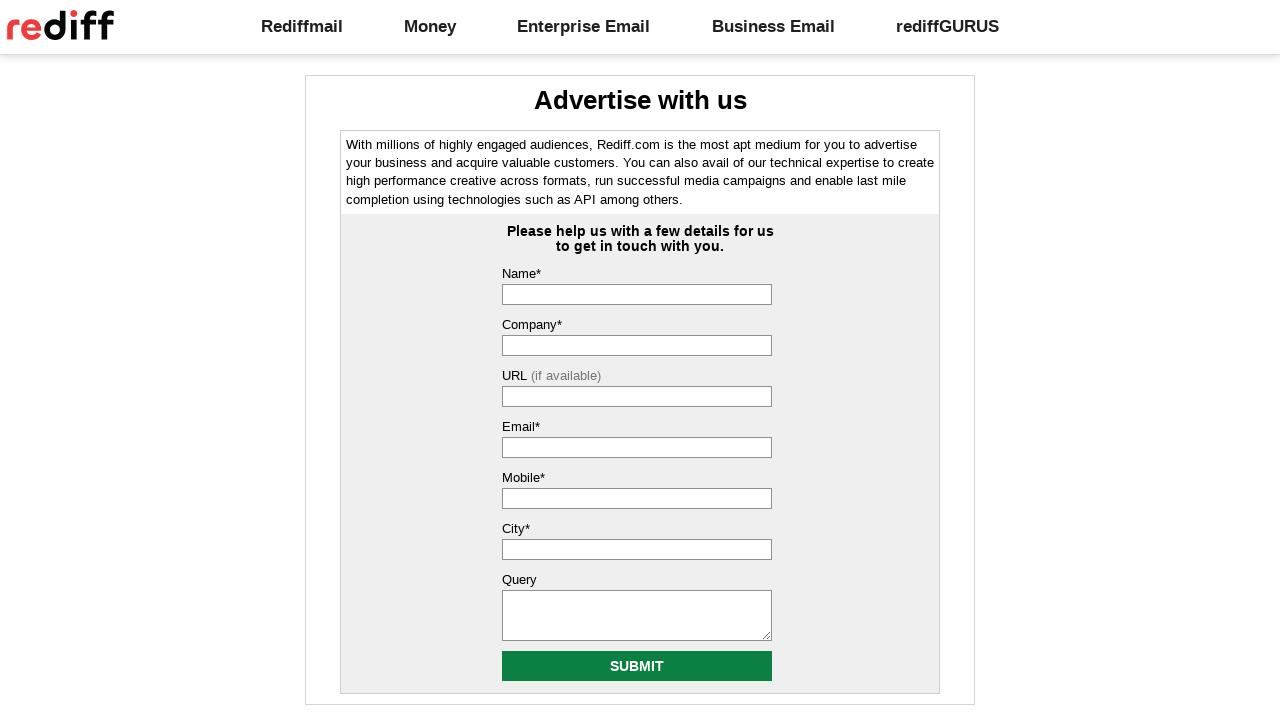

Navigated back to https://rediff.com
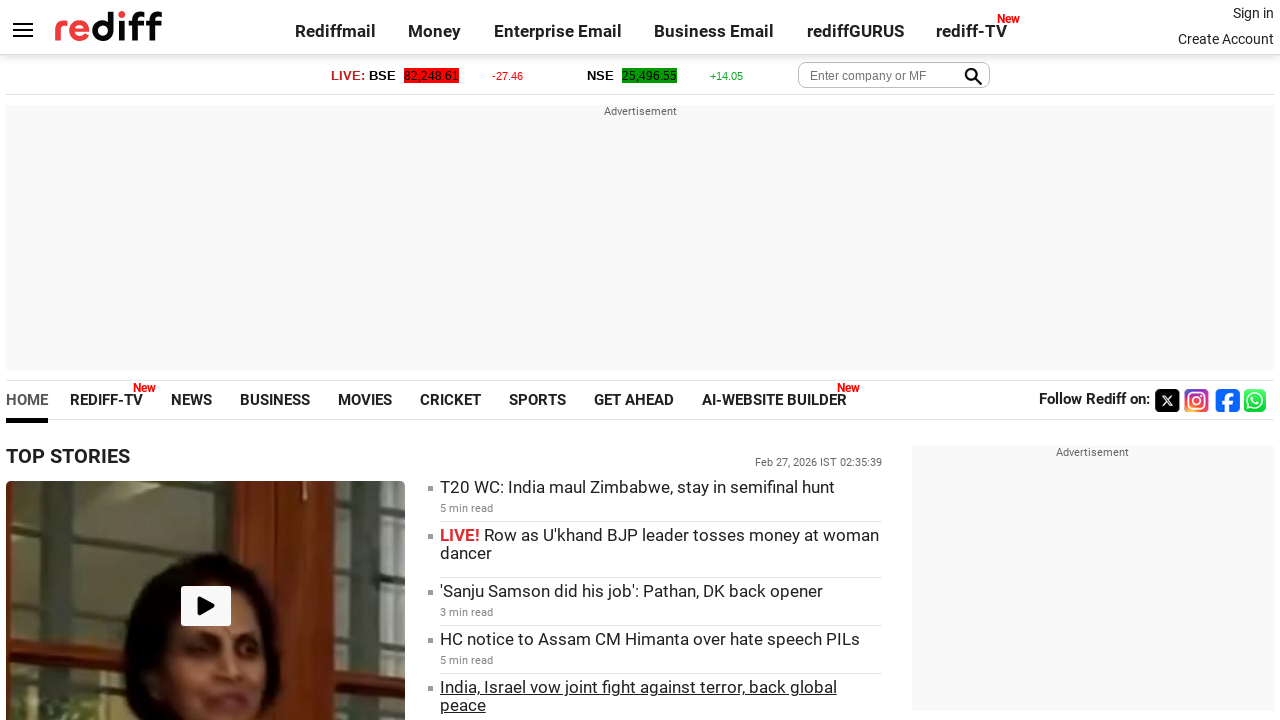

Waited for footer links to be available on rediff.com
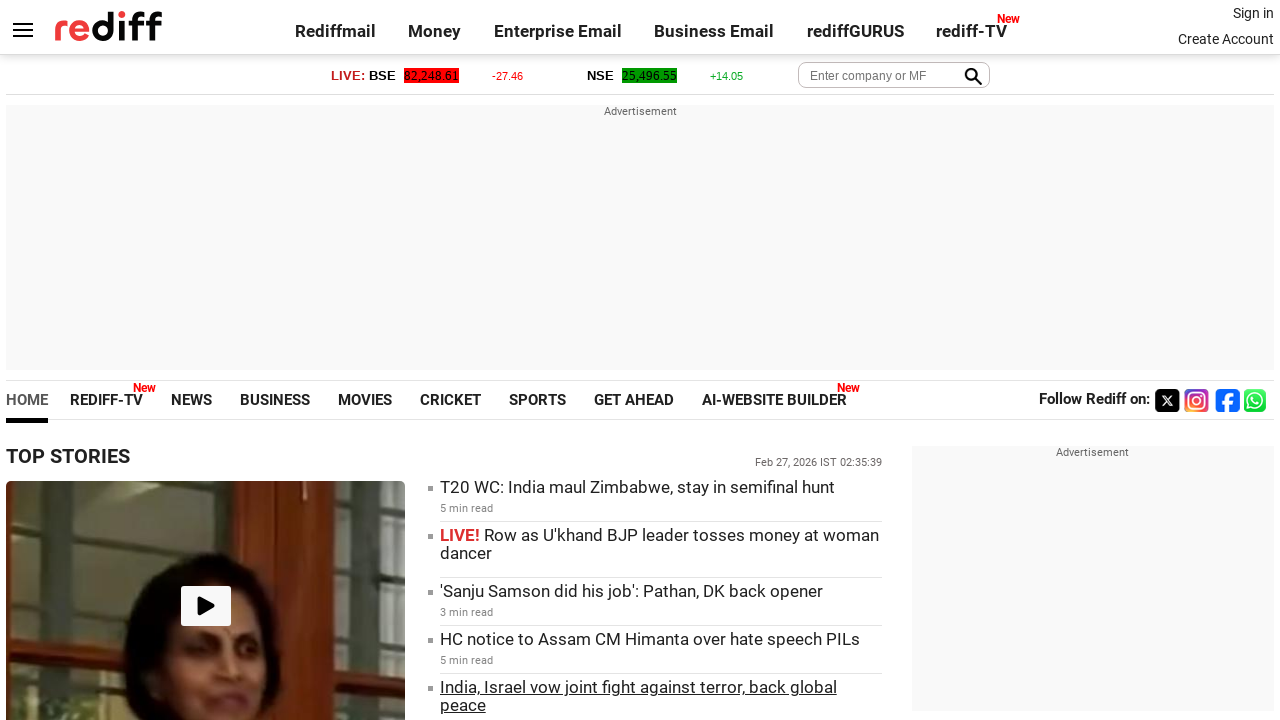

Retrieved text content of footer link 4: 'Disclaimer'
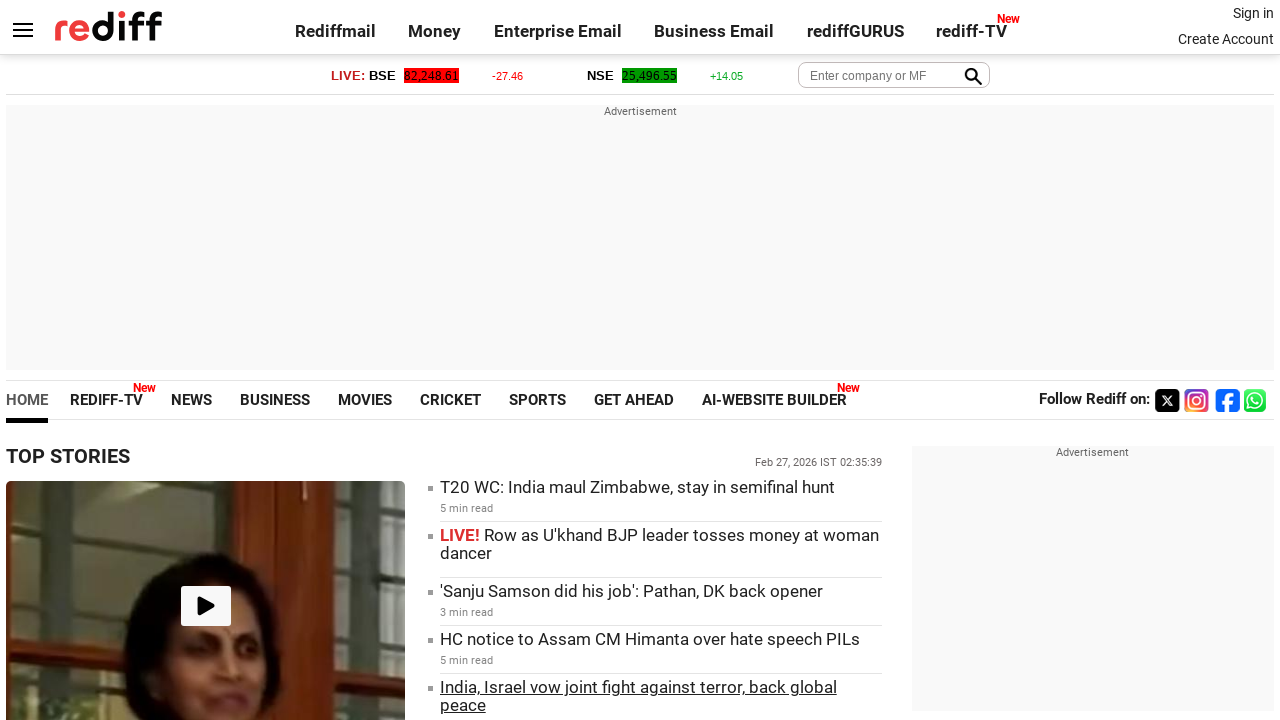

Retrieved URL of footer link 4: 'https://www.rediff.com/disclaim.htm'
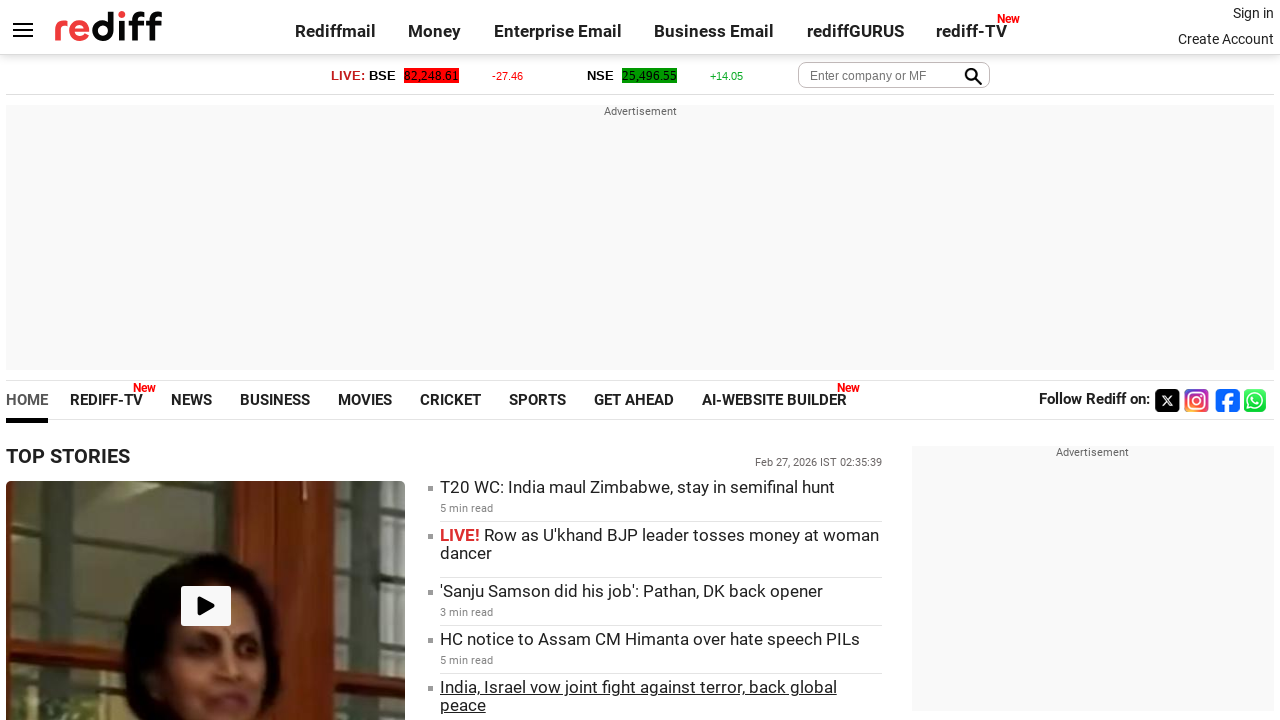

Clicked footer link 4: 'Disclaimer' at (648, 684) on div.footer.alignC > a >> nth=3
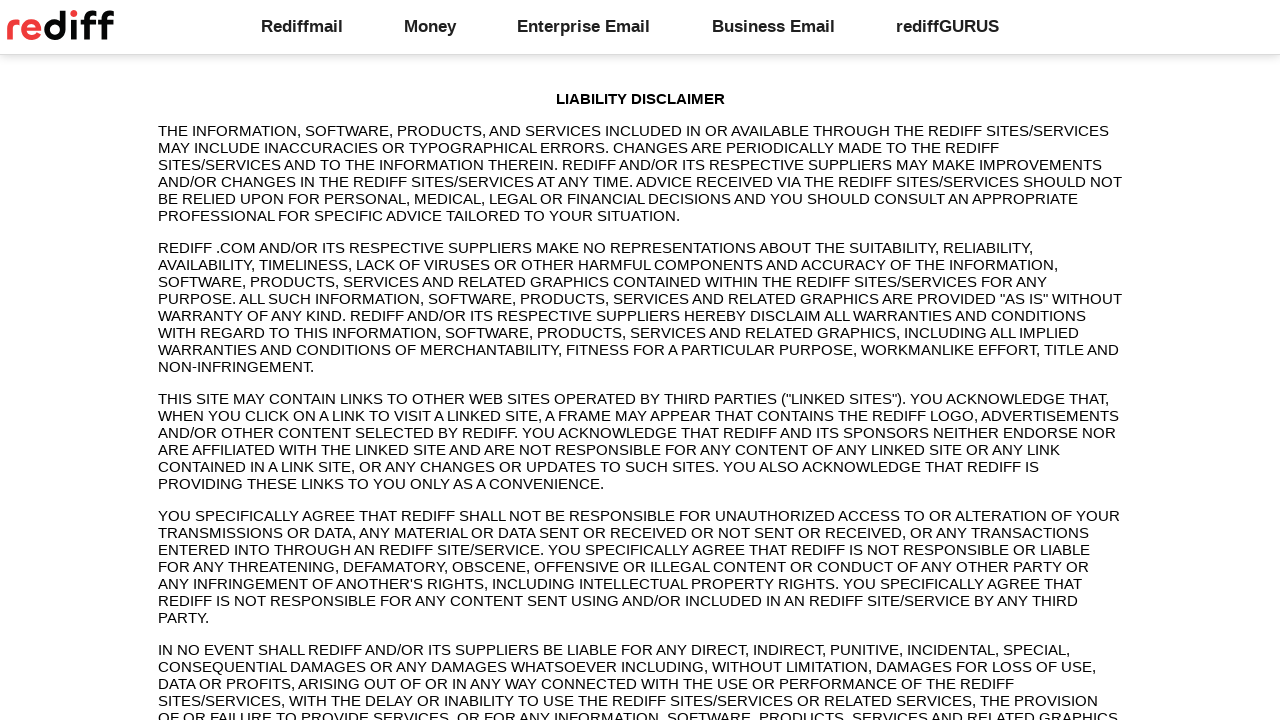

Page loaded after clicking footer link 4. Page title: 'Rediff: LIABILITY DISCLAIMER'
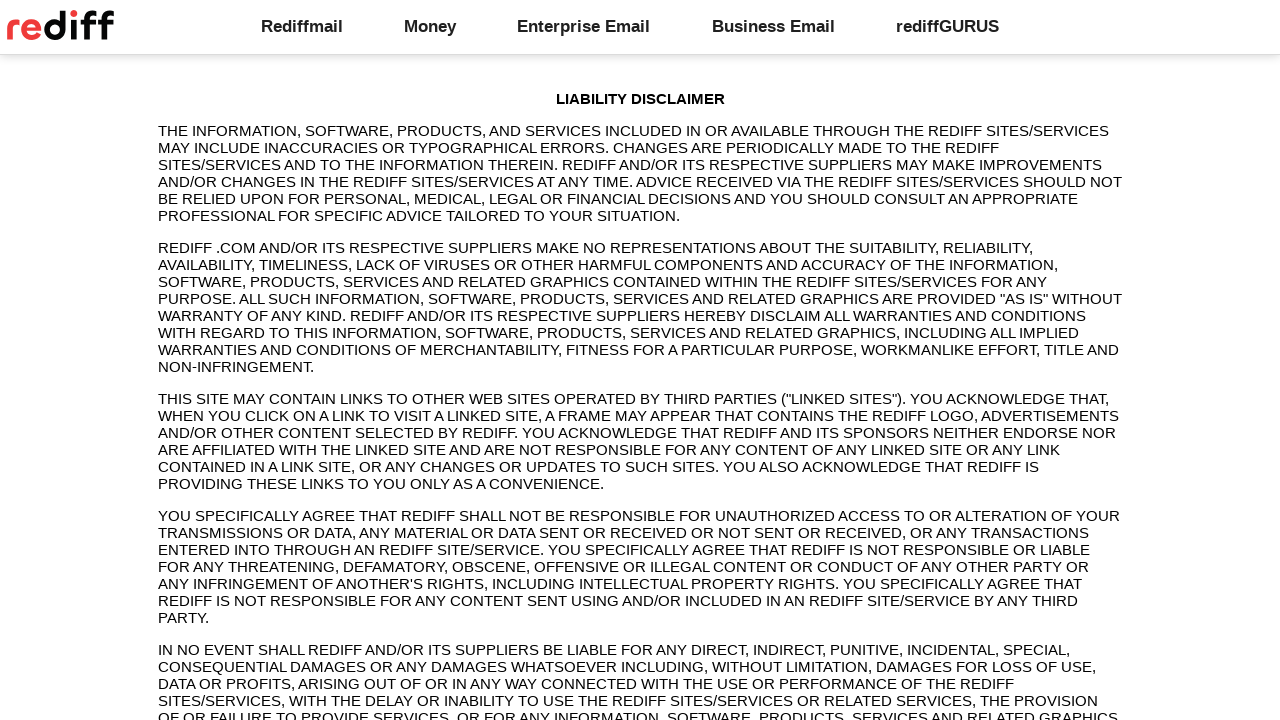

Navigated back to https://rediff.com
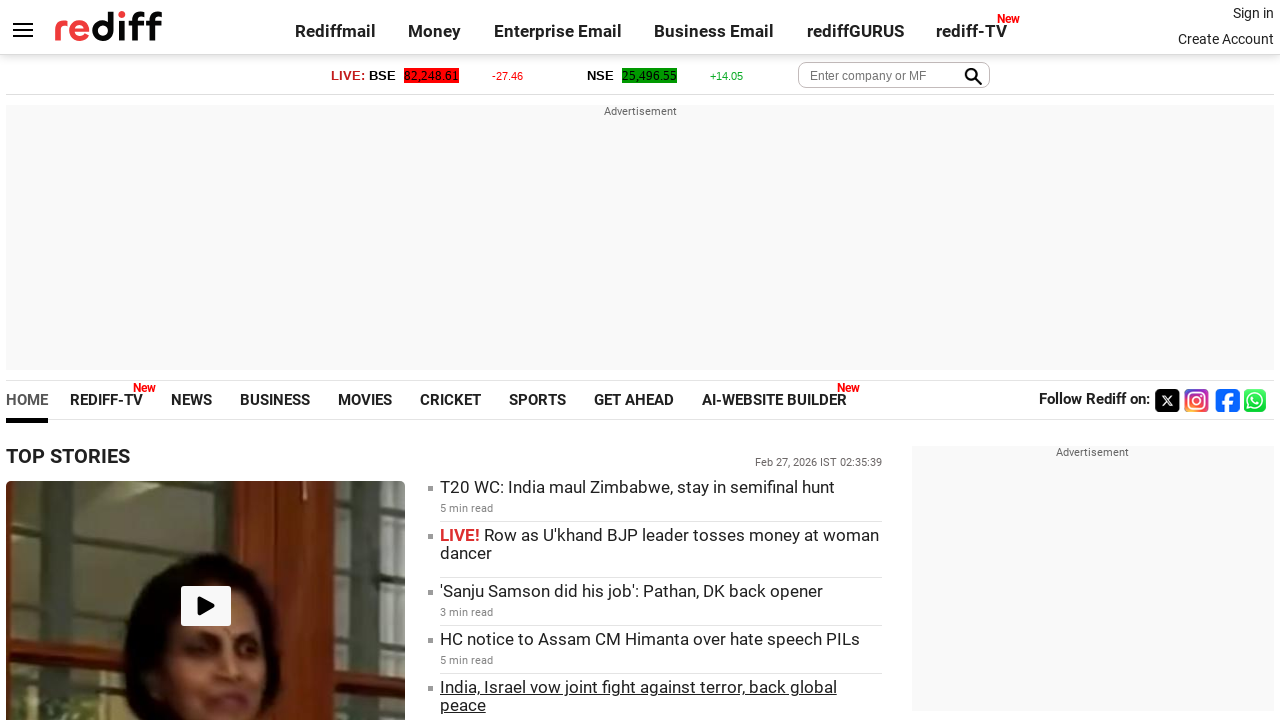

Waited for footer links to be available on rediff.com
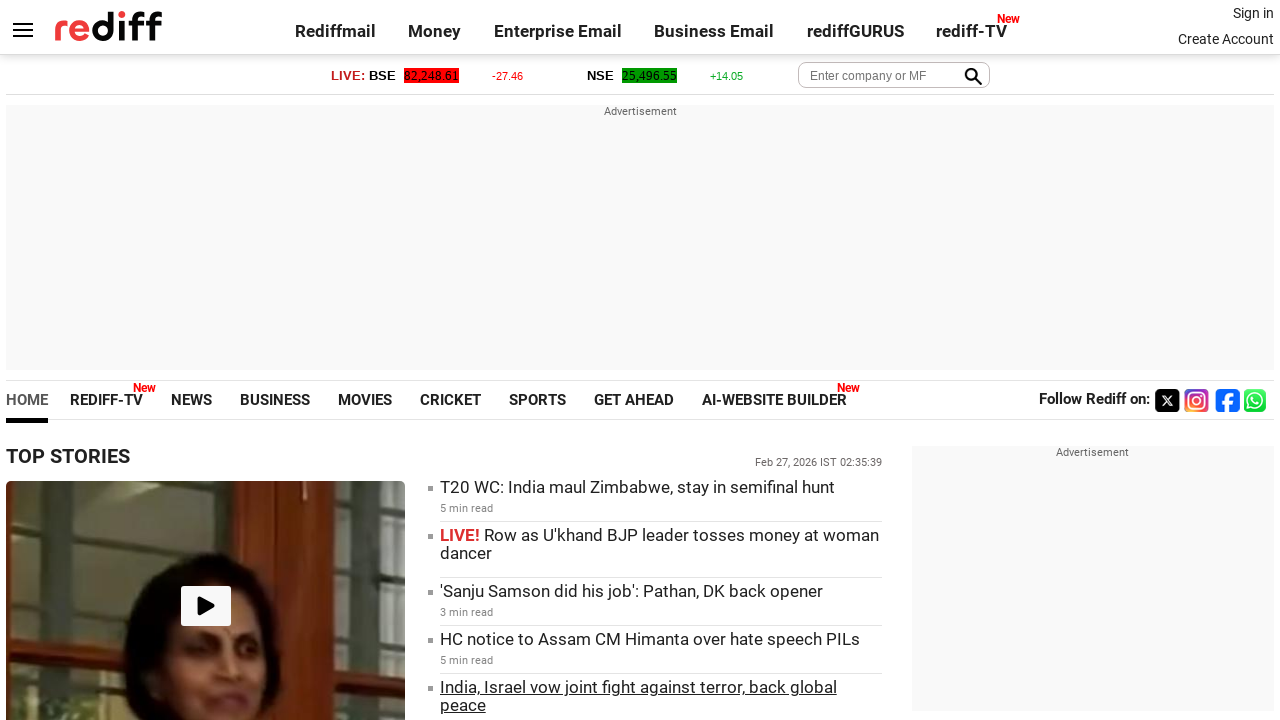

Retrieved text content of footer link 5: 'Privacy Policy'
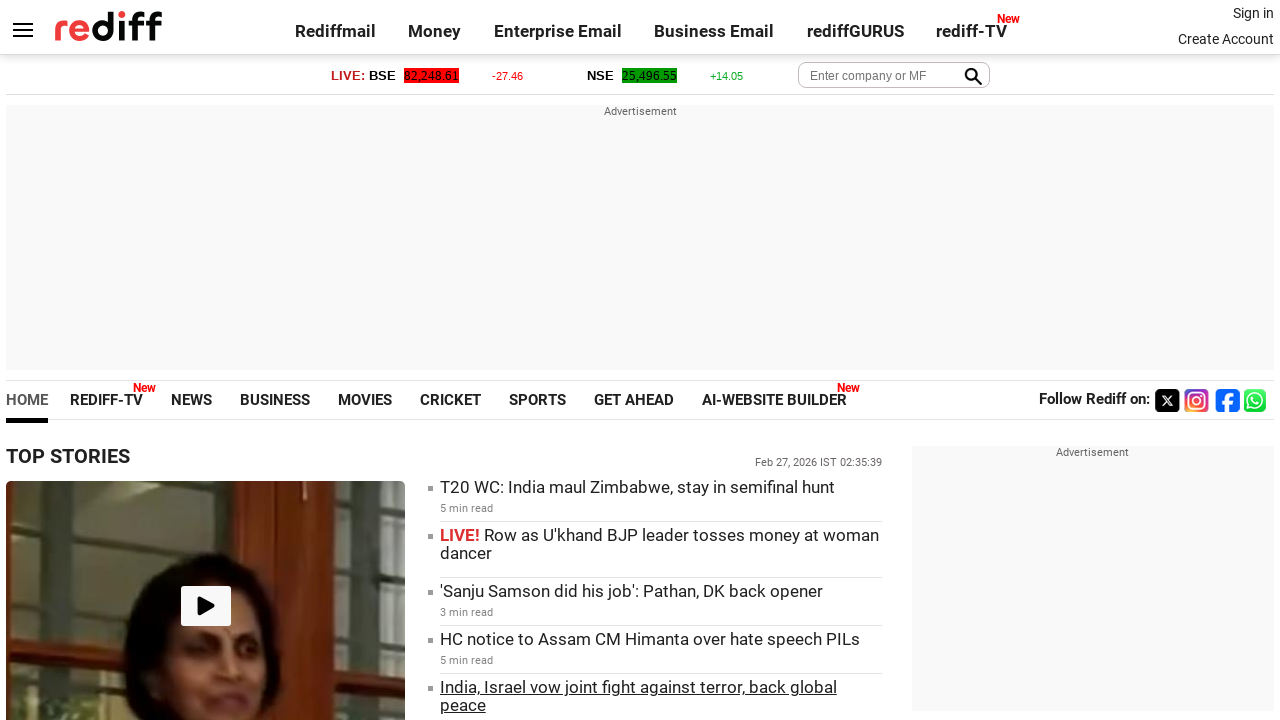

Retrieved URL of footer link 5: 'https://www.rediff.com/w3c/policy.html'
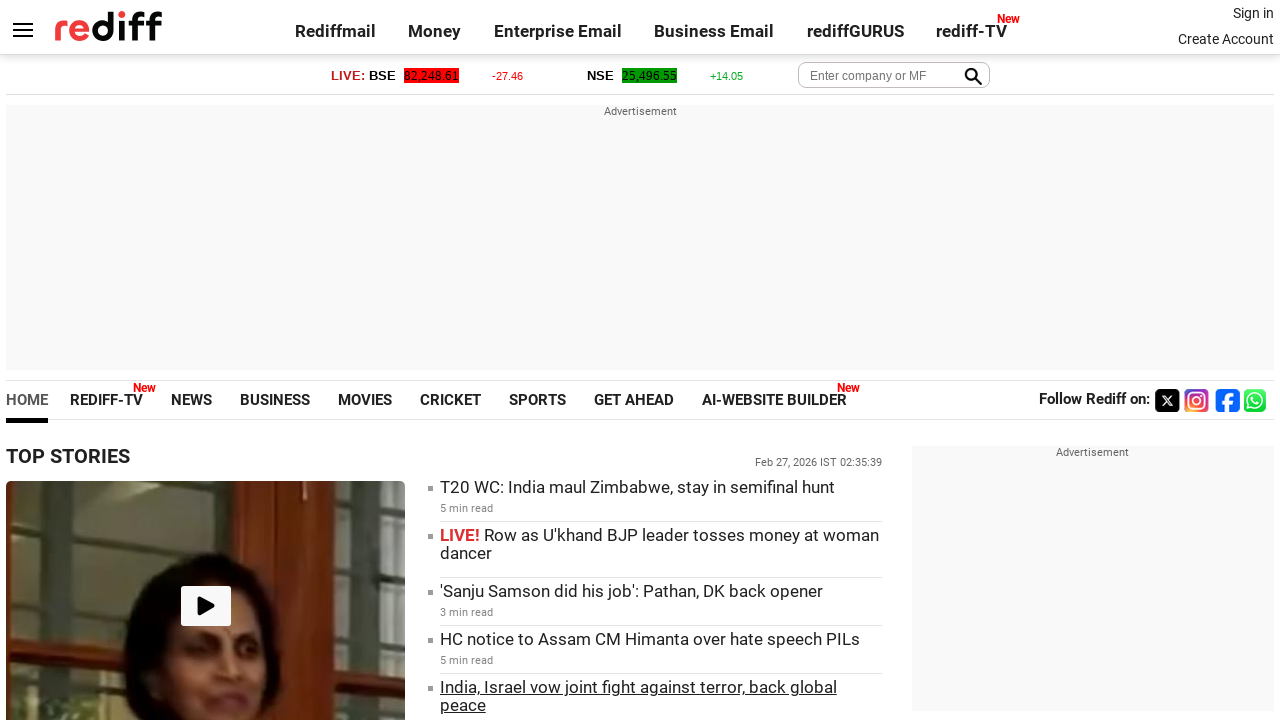

Clicked footer link 5: 'Privacy Policy' at (728, 684) on div.footer.alignC > a >> nth=4
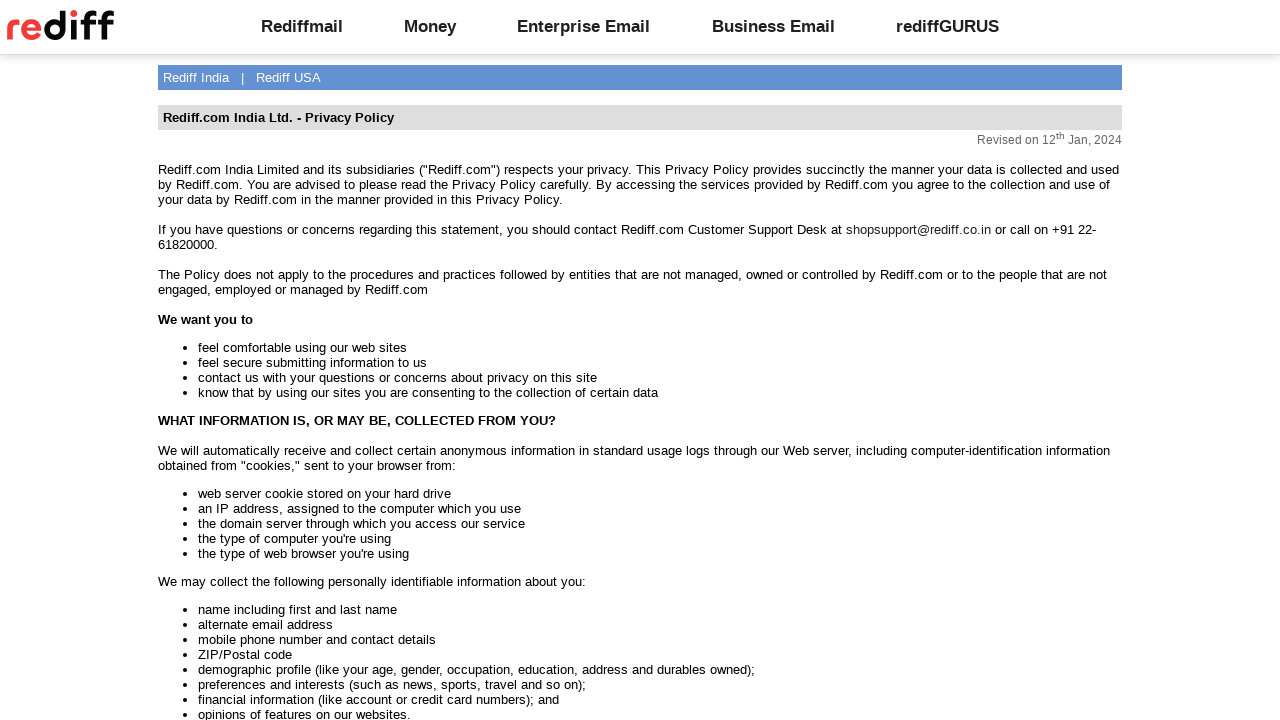

Page loaded after clicking footer link 5. Page title: 'Rediff: Welcome to rediff.com'
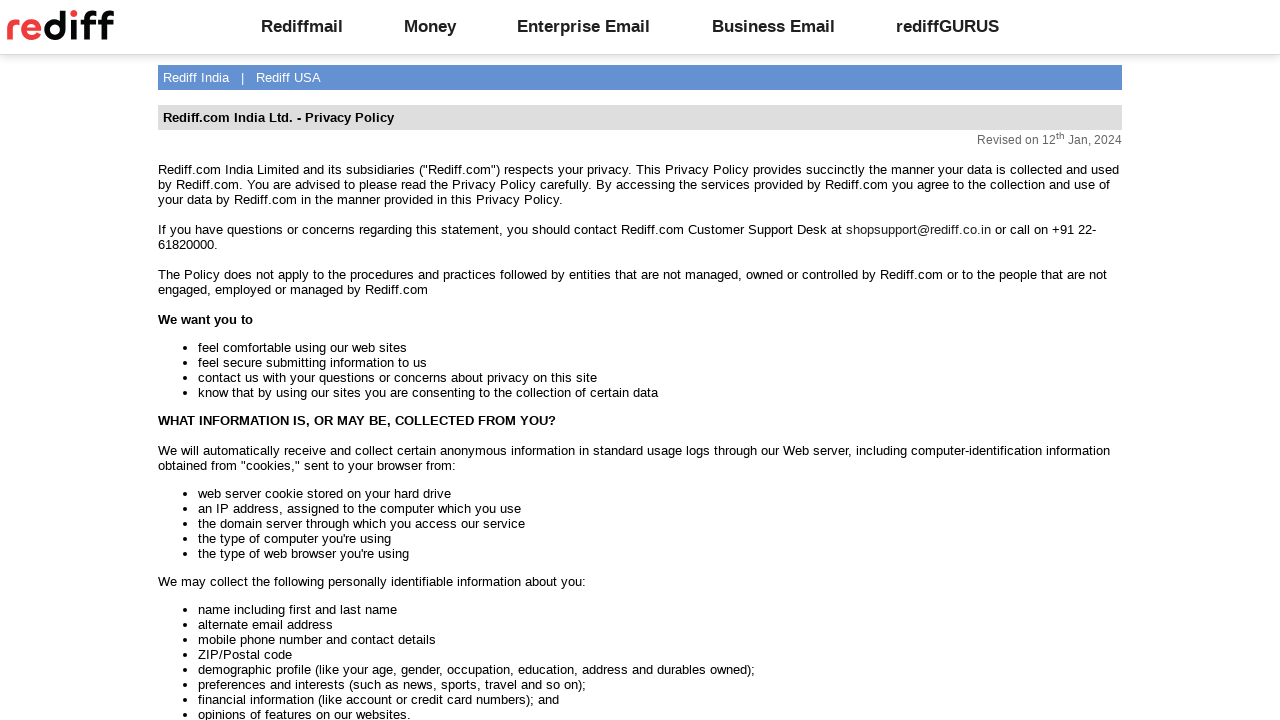

Navigated back to https://rediff.com
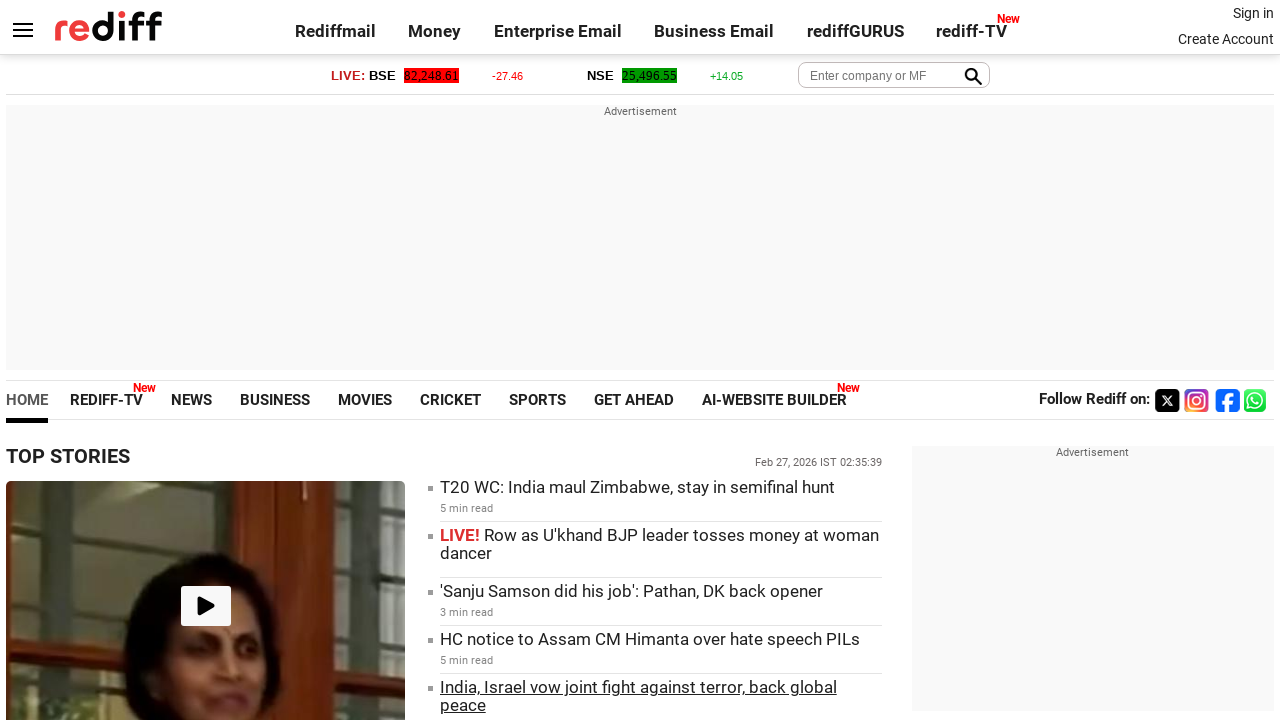

Waited for footer links to be available on rediff.com
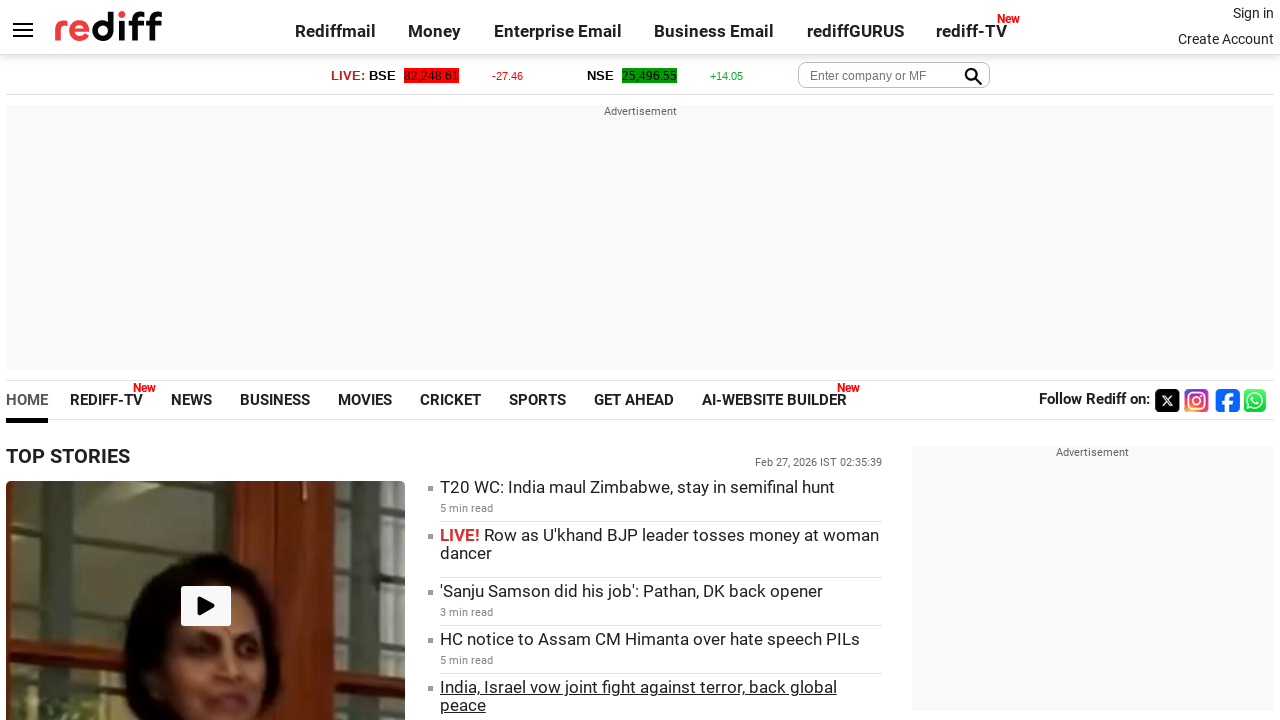

Retrieved text content of footer link 6: 'Sitemap'
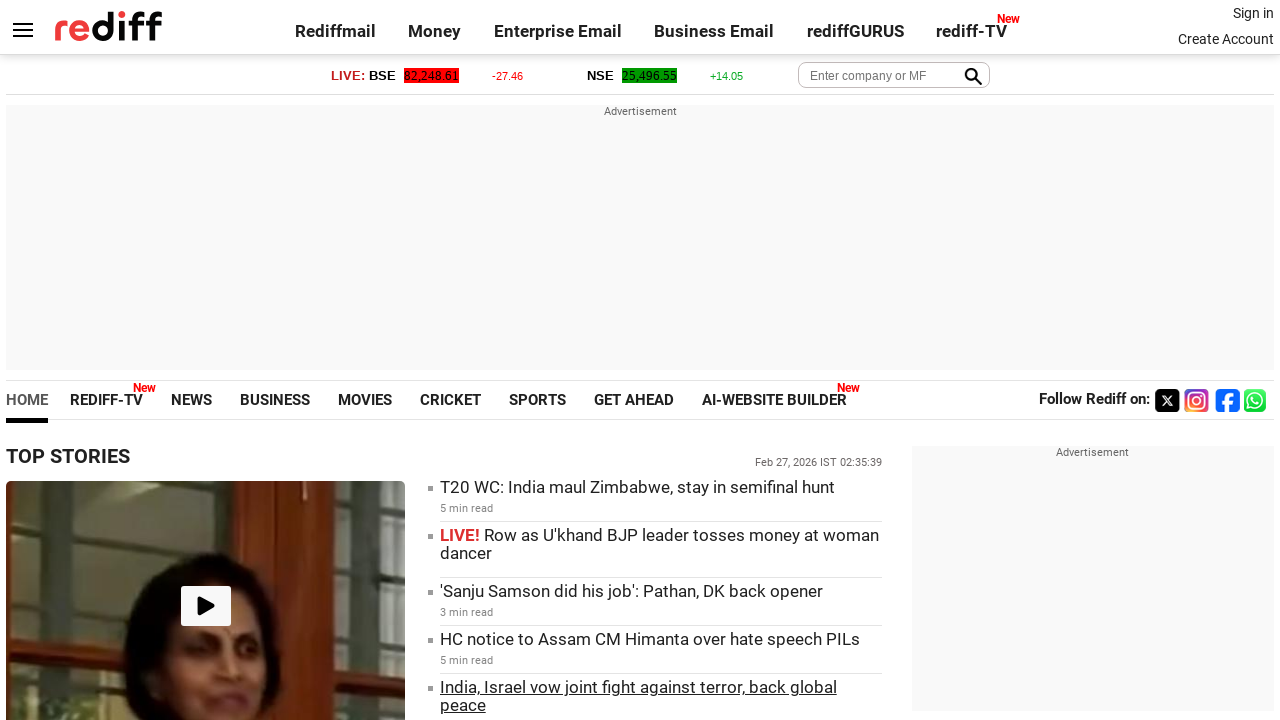

Retrieved URL of footer link 6: 'https://www.rediff.com/sitemap.xml'
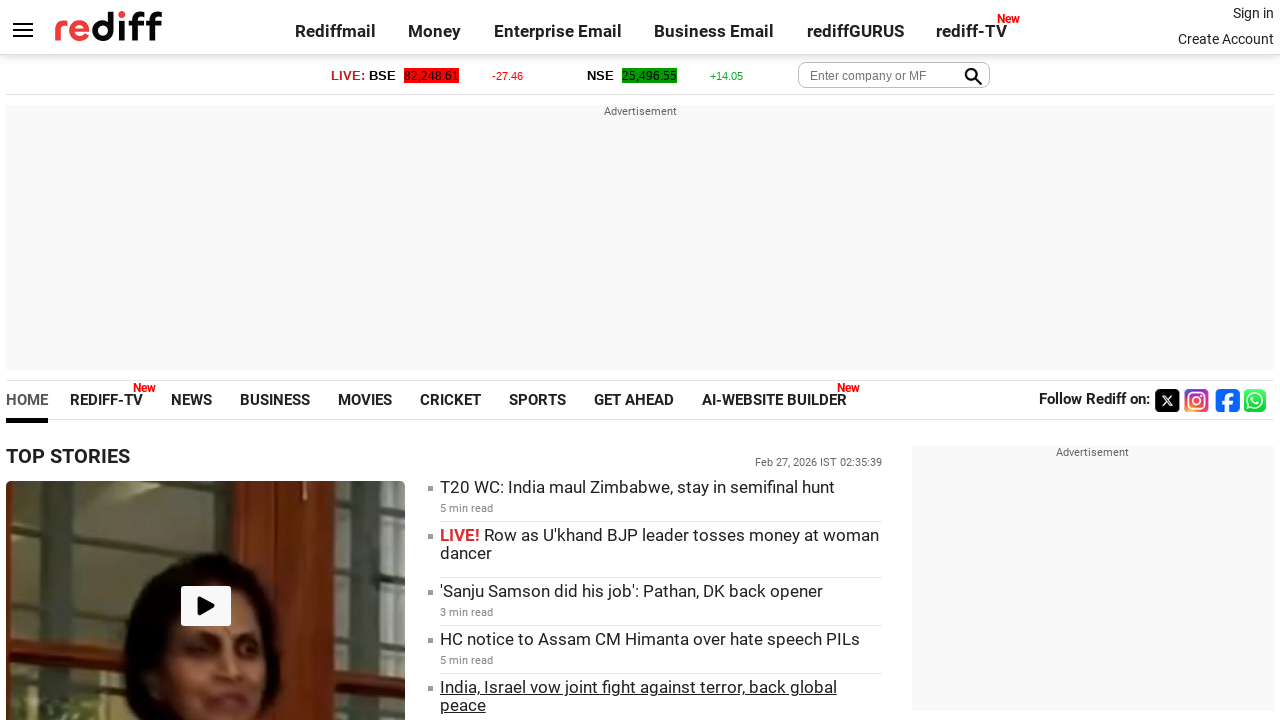

Clicked footer link 6: 'Sitemap' at (800, 684) on div.footer.alignC > a >> nth=5
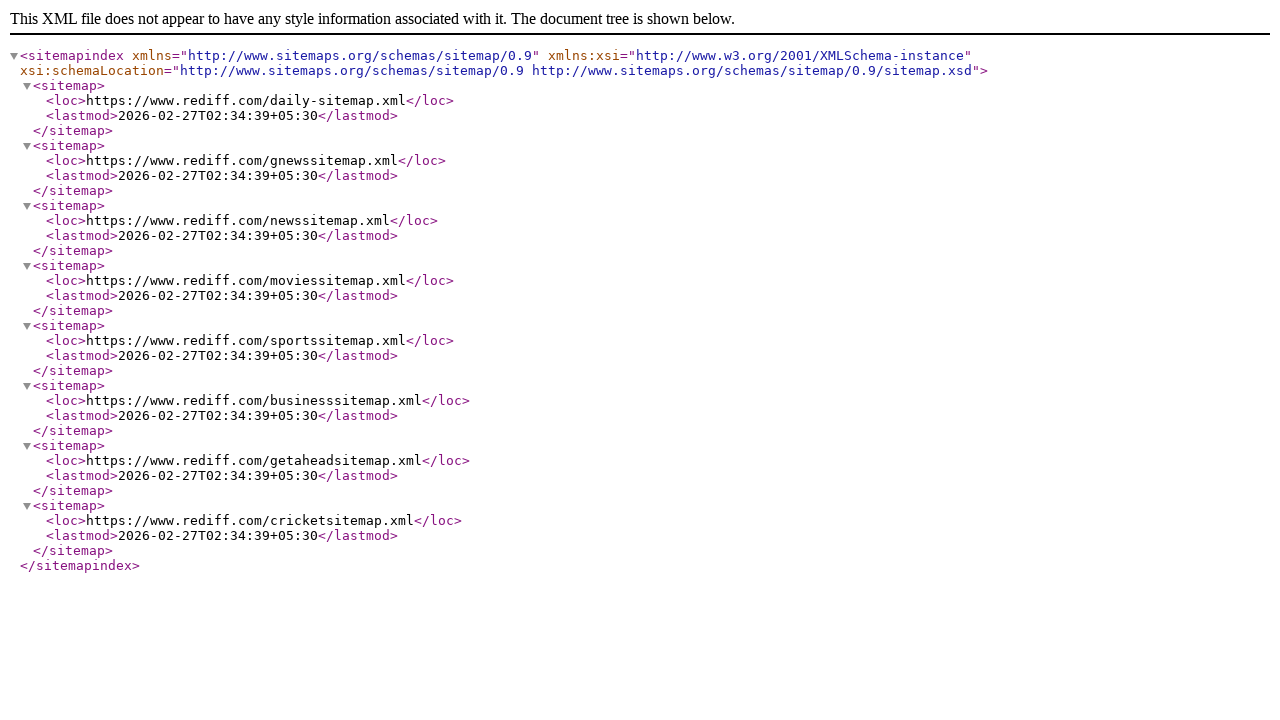

Page loaded after clicking footer link 6. Page title: ''
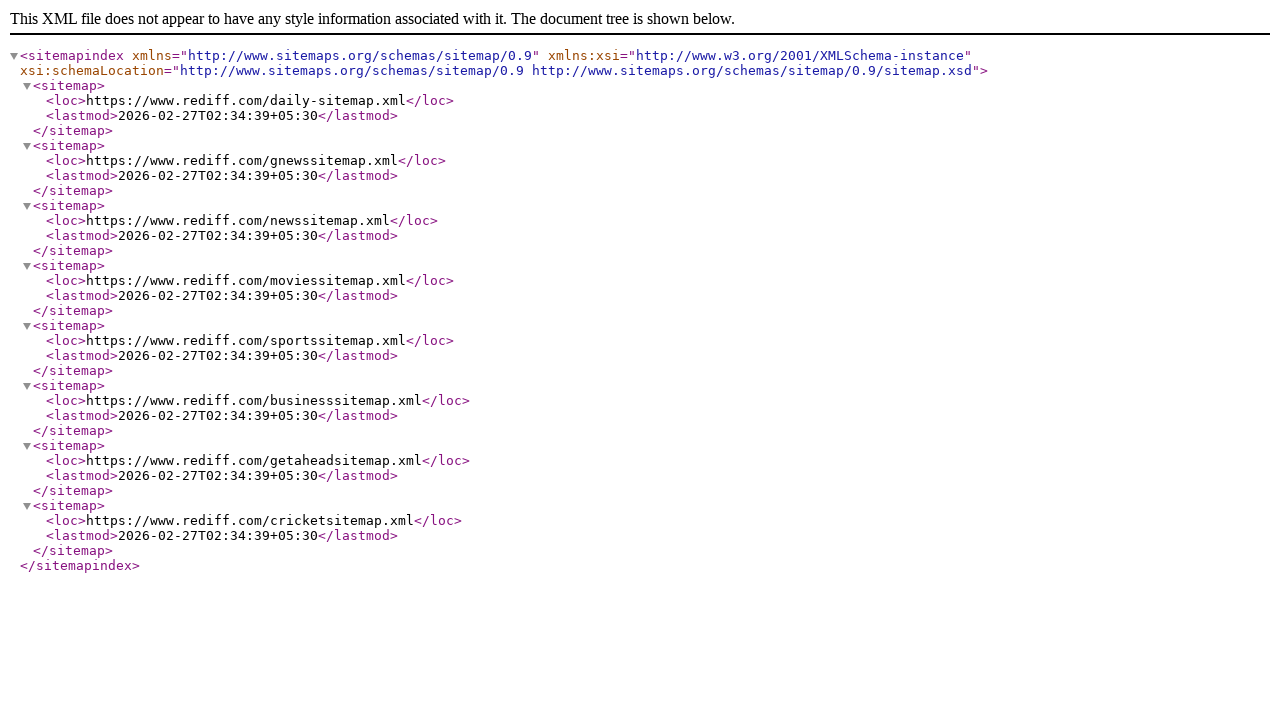

Navigated back to https://rediff.com
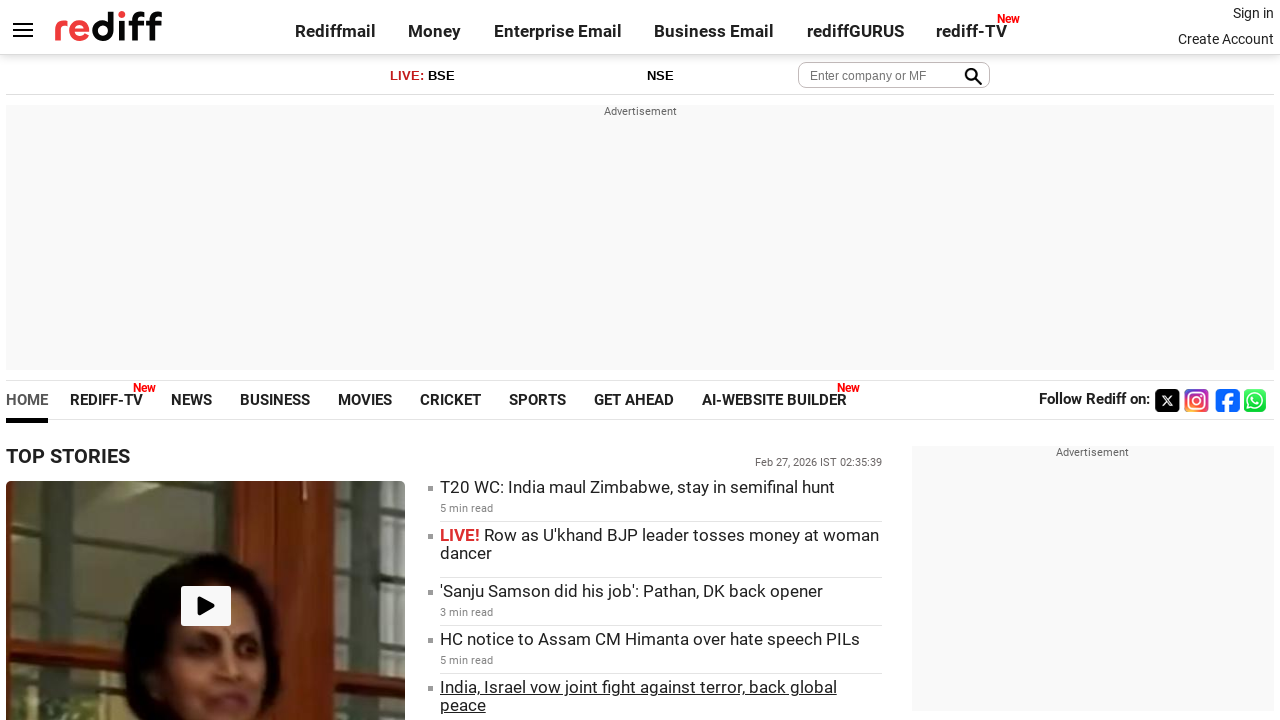

Waited for footer links to be available on rediff.com
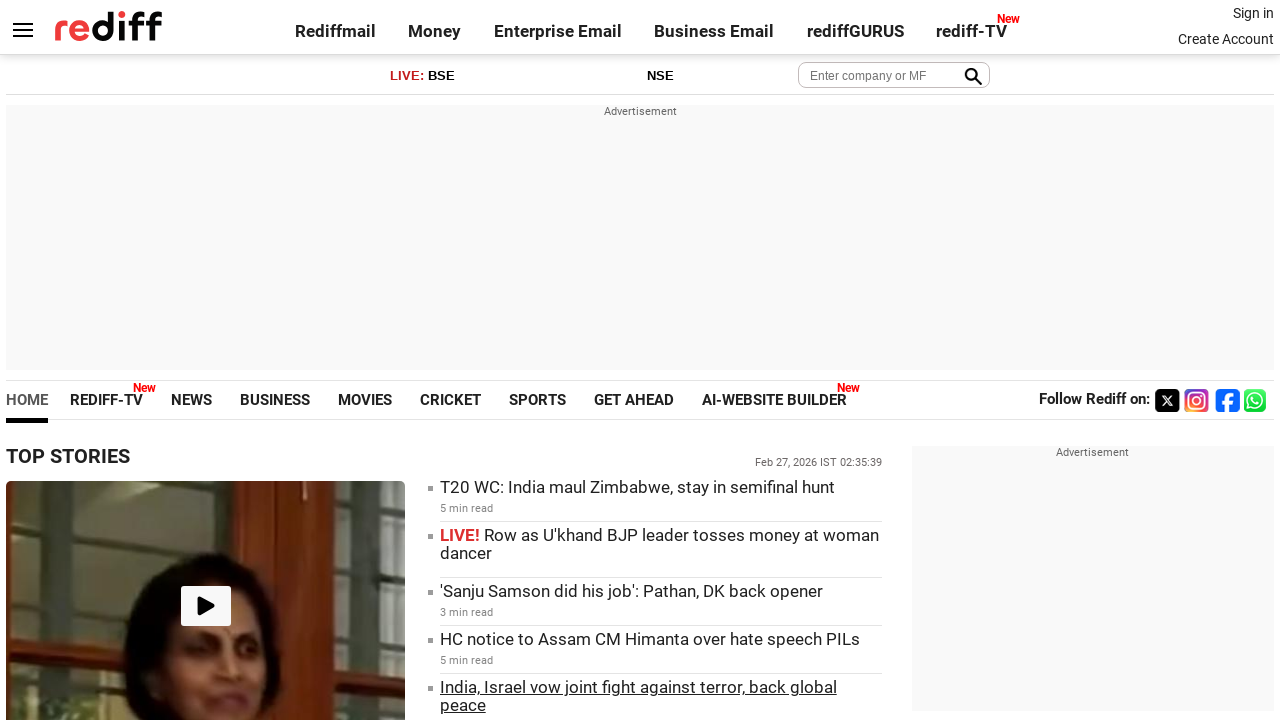

Retrieved text content of footer link 7: 'Feedback'
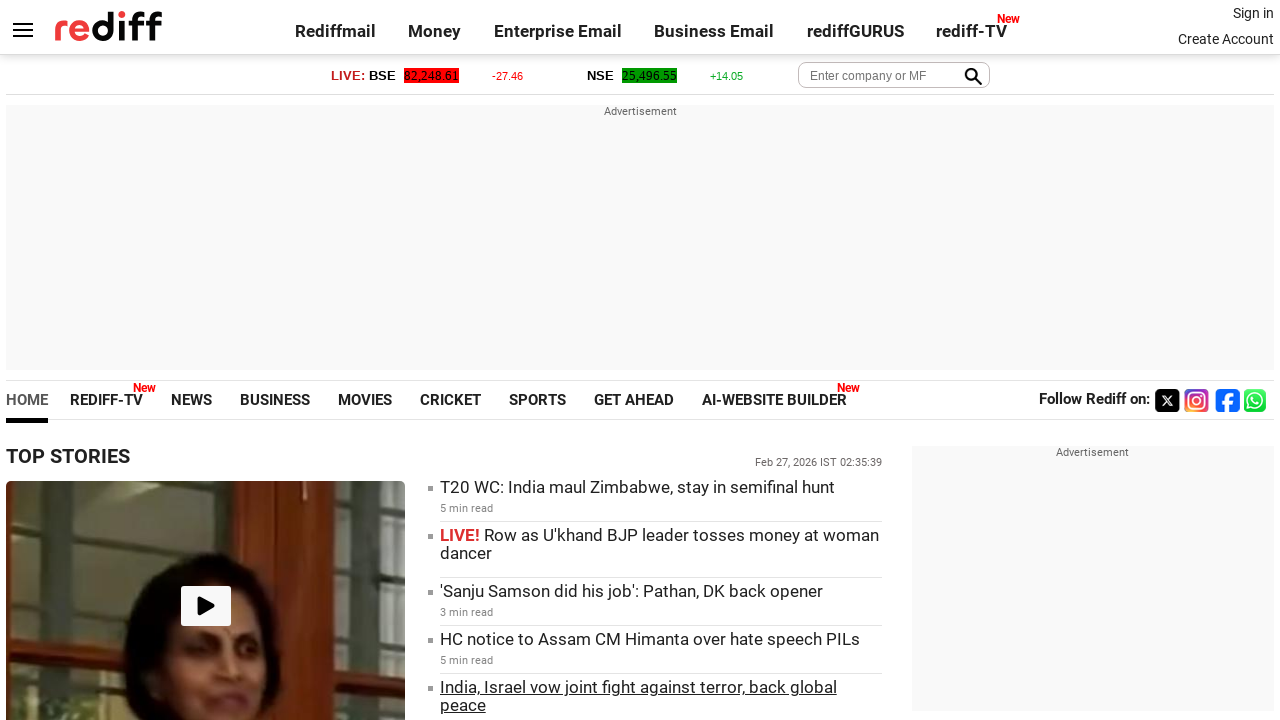

Retrieved URL of footer link 7: 'https://mypage.rediff.com/feedback'
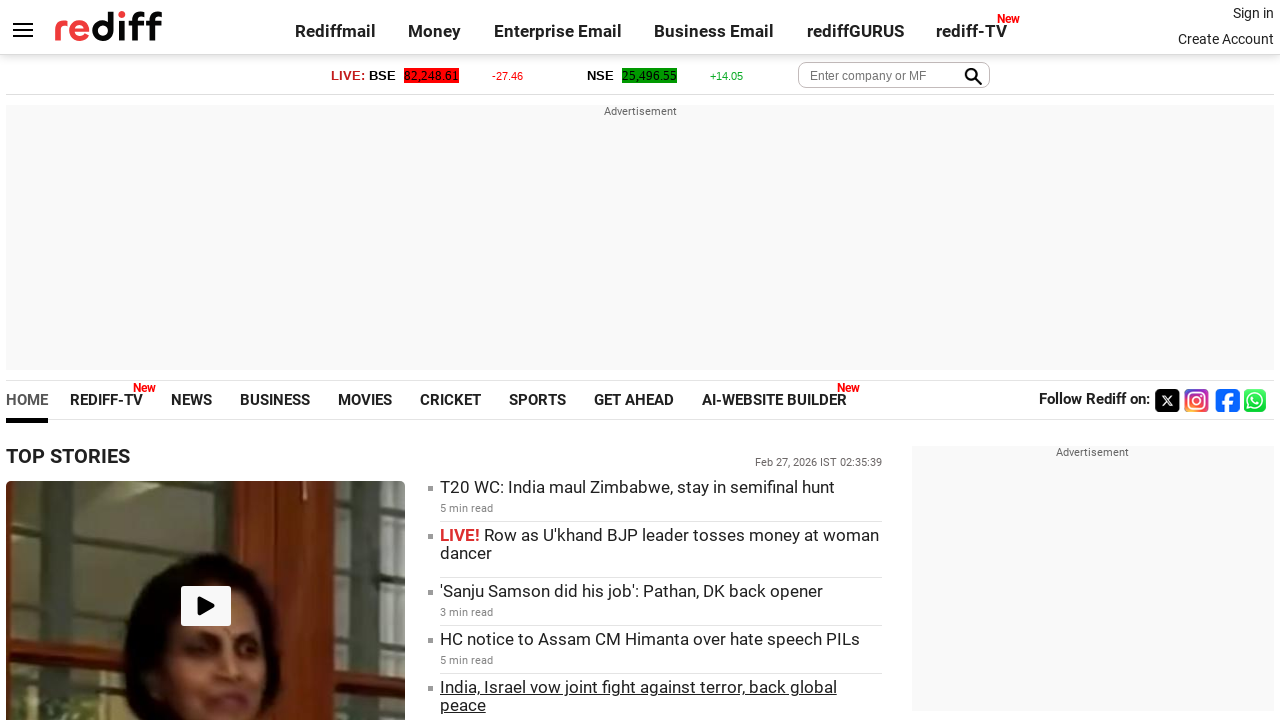

Clicked footer link 7: 'Feedback' at (862, 684) on div.footer.alignC > a >> nth=6
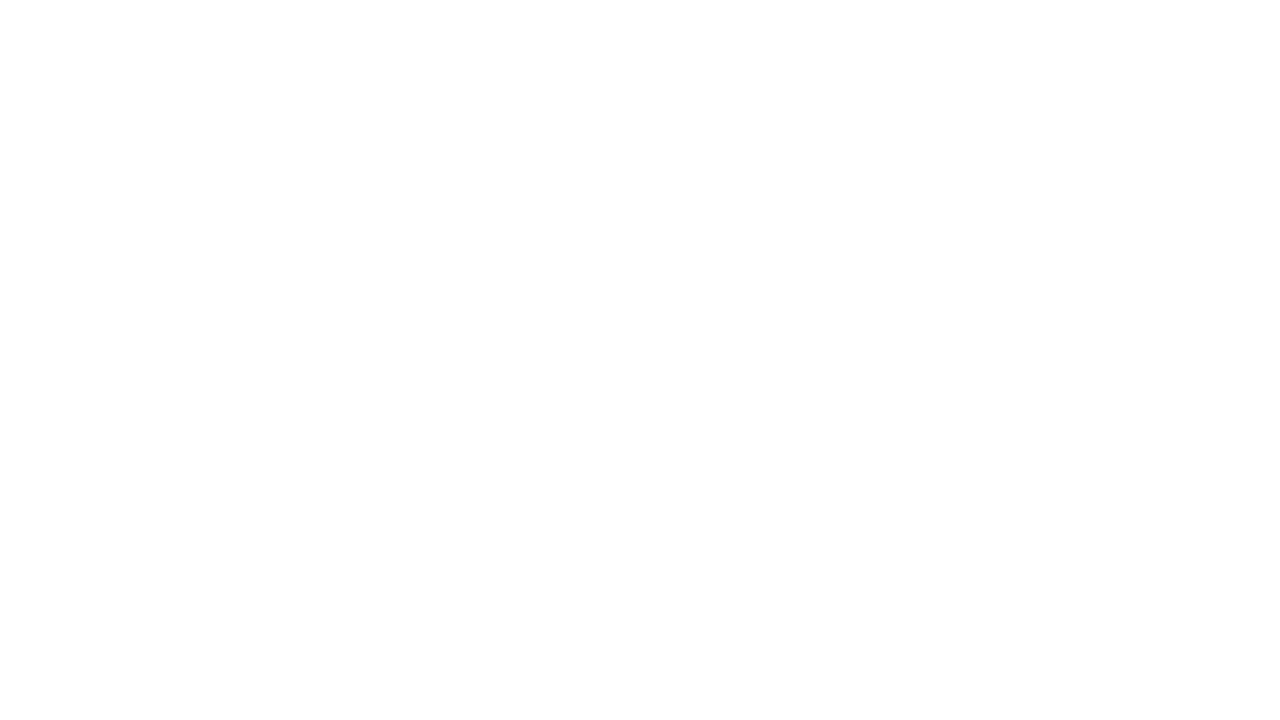

Page loaded after clicking footer link 7. Page title: ''
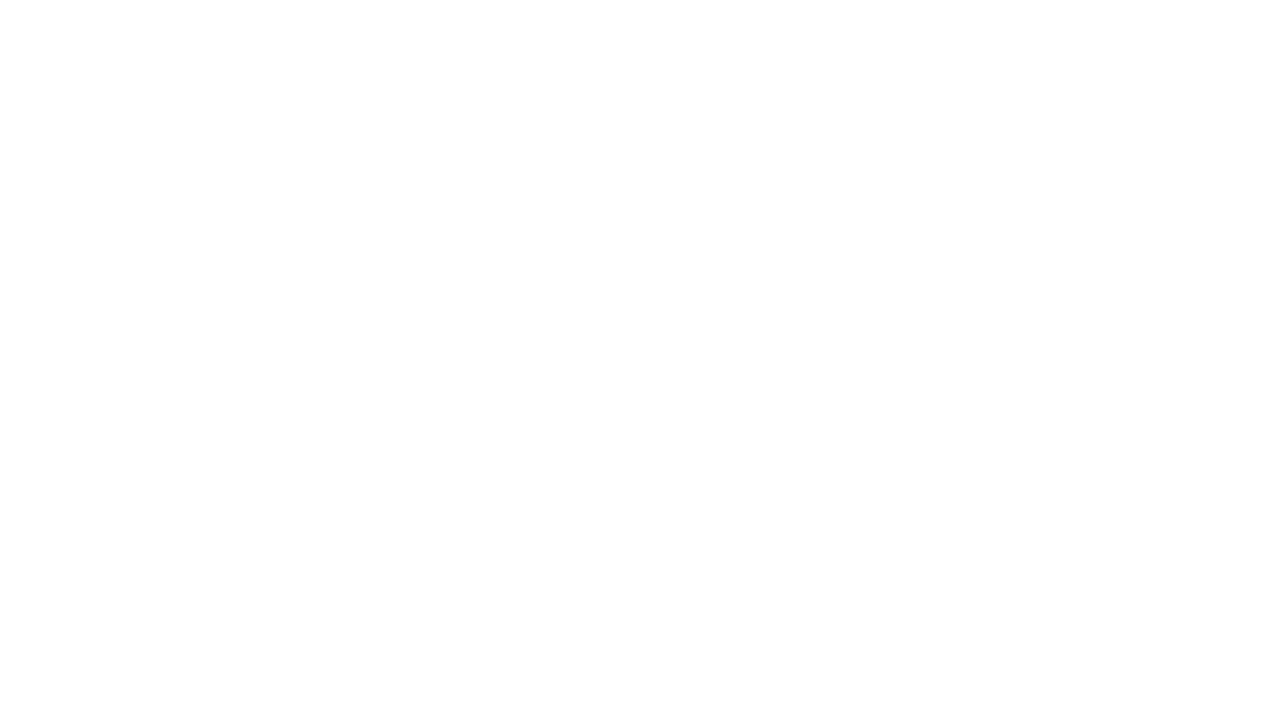

Navigated back to https://rediff.com
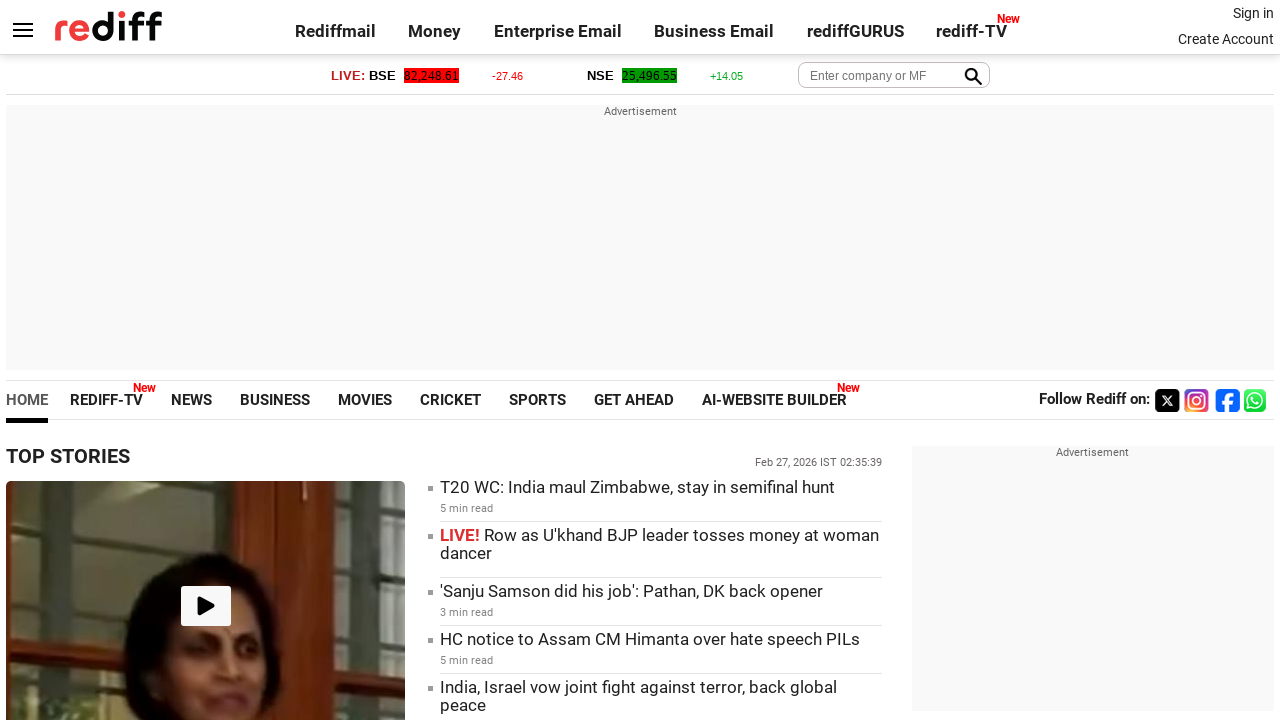

Waited for footer links to be available on rediff.com
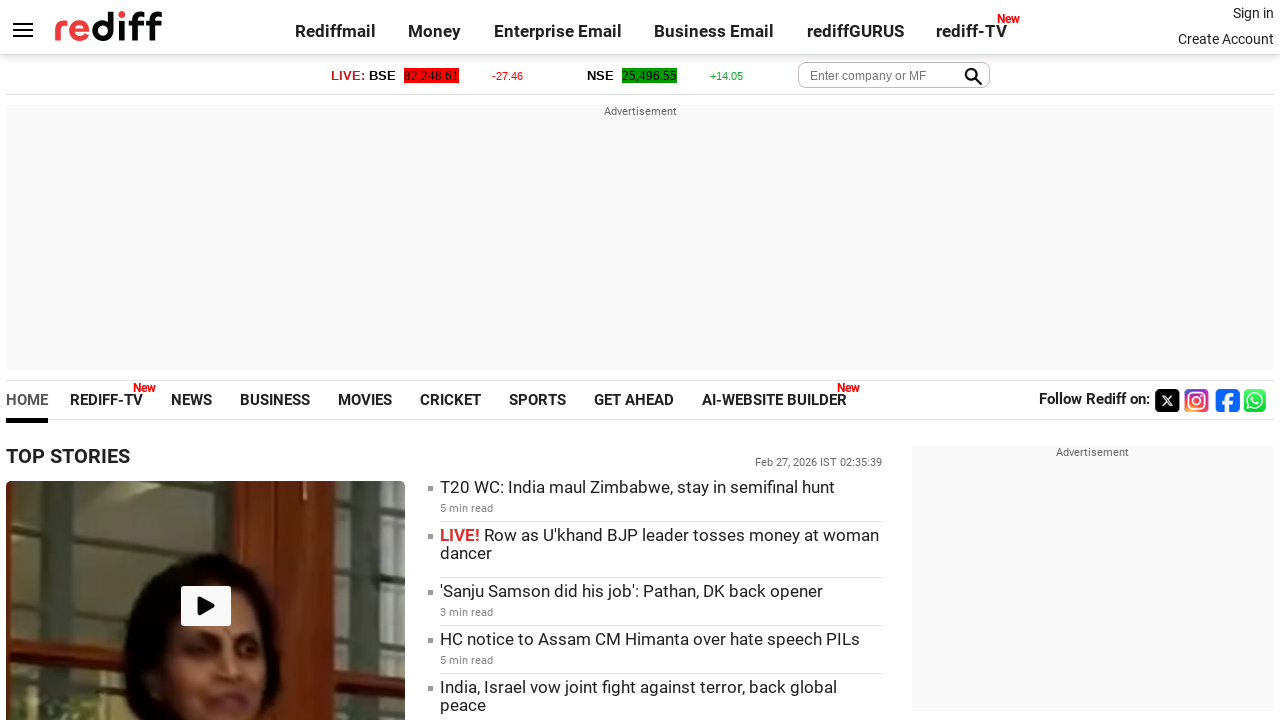

Retrieved text content of footer link 8: 'About us'
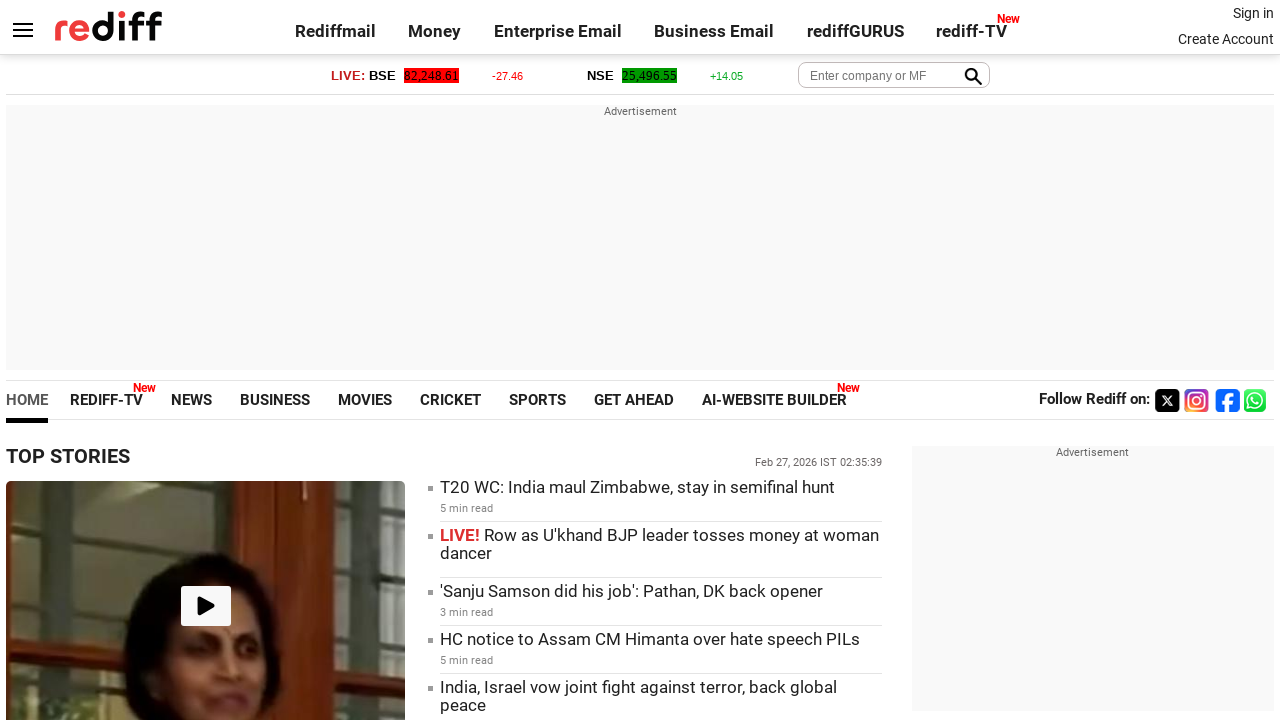

Retrieved URL of footer link 8: 'https://www.rediff.com/aboutus.html'
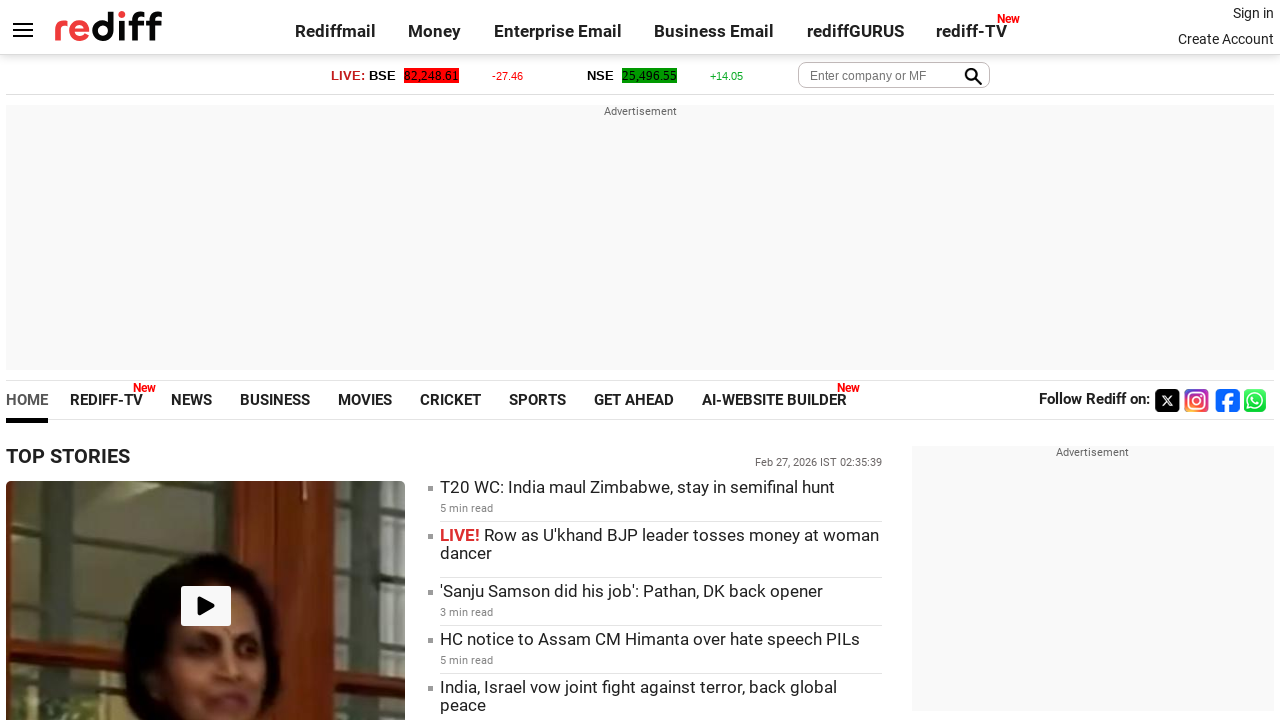

Clicked footer link 8: 'About us' at (924, 684) on div.footer.alignC > a >> nth=7
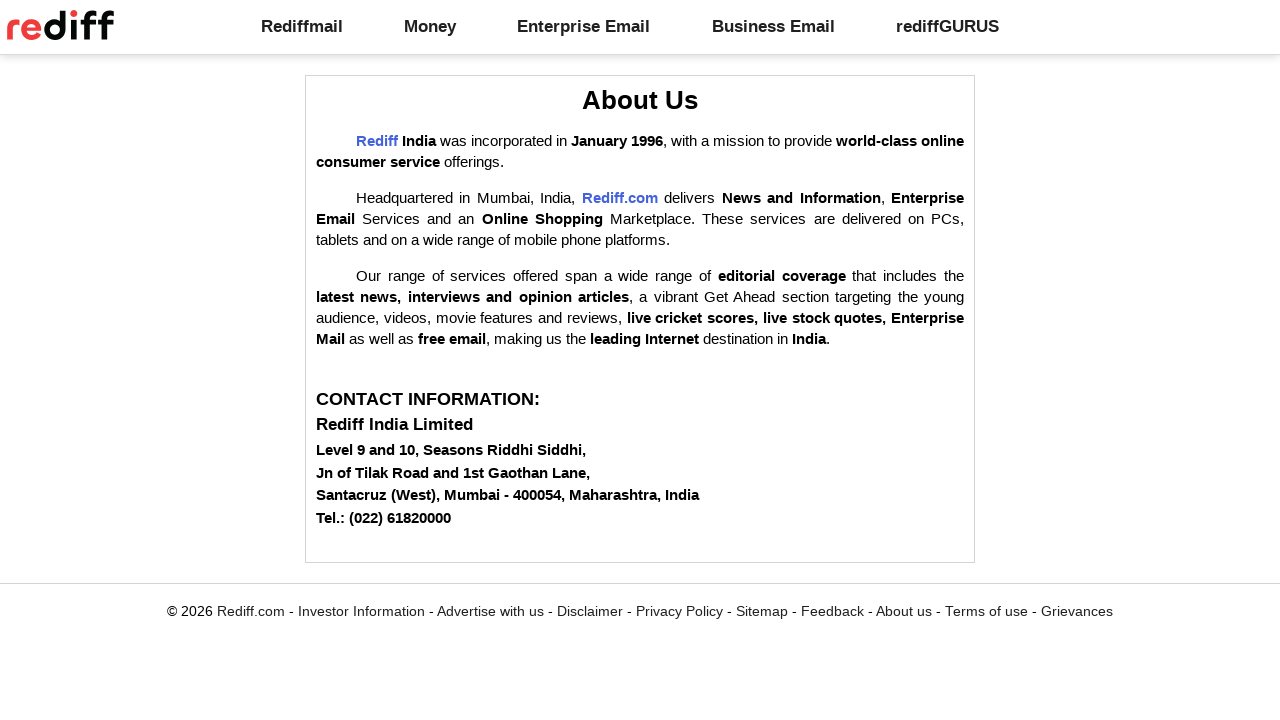

Page loaded after clicking footer link 8. Page title: 'Rediff: About us'
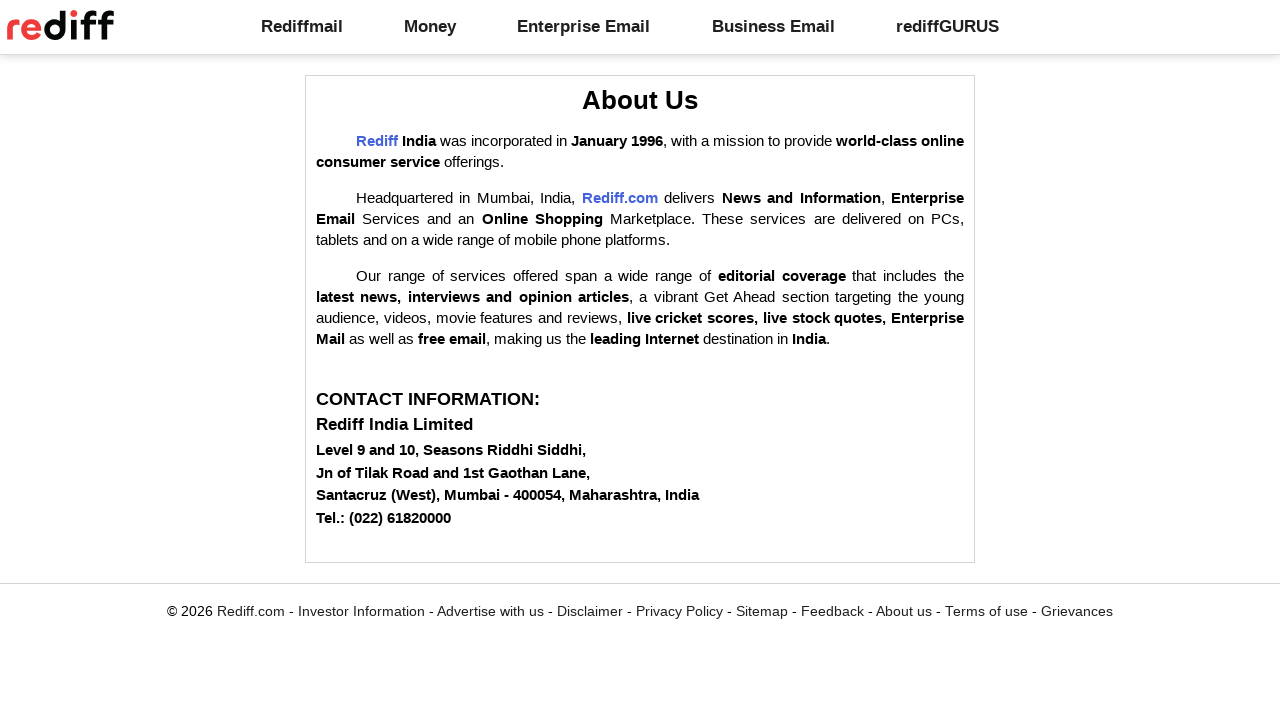

Navigated back to https://rediff.com
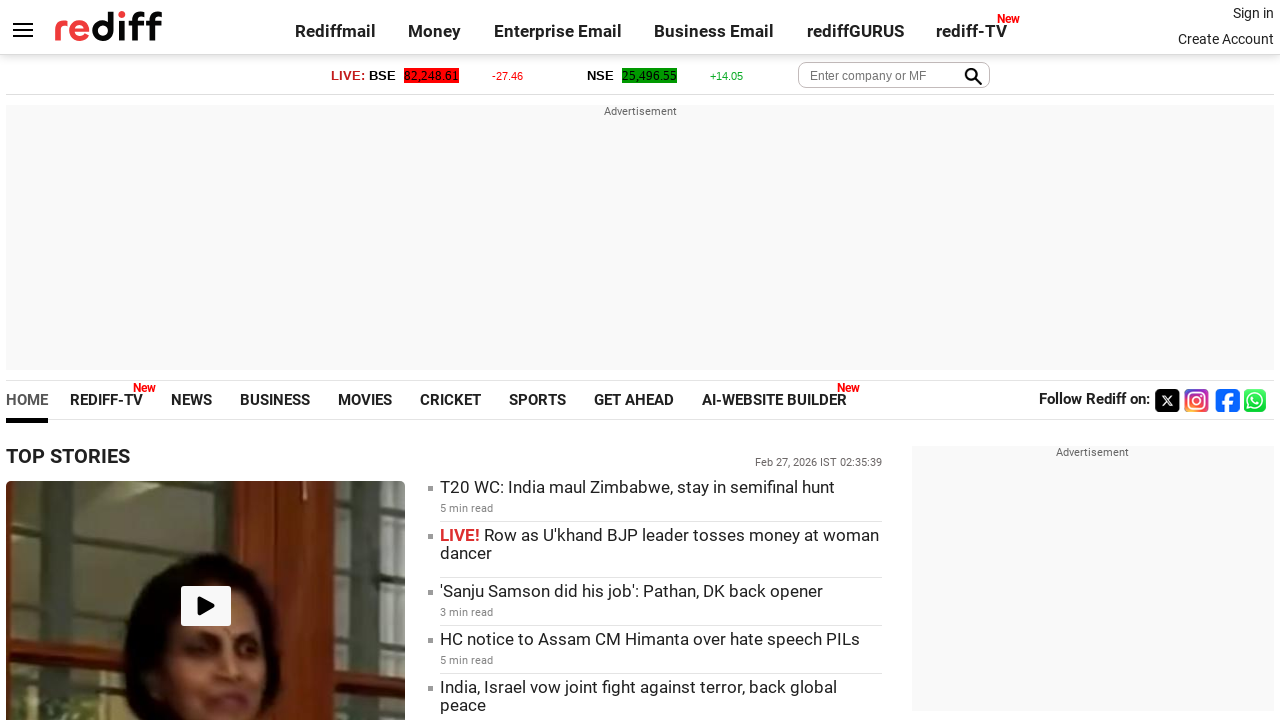

Waited for footer links to be available on rediff.com
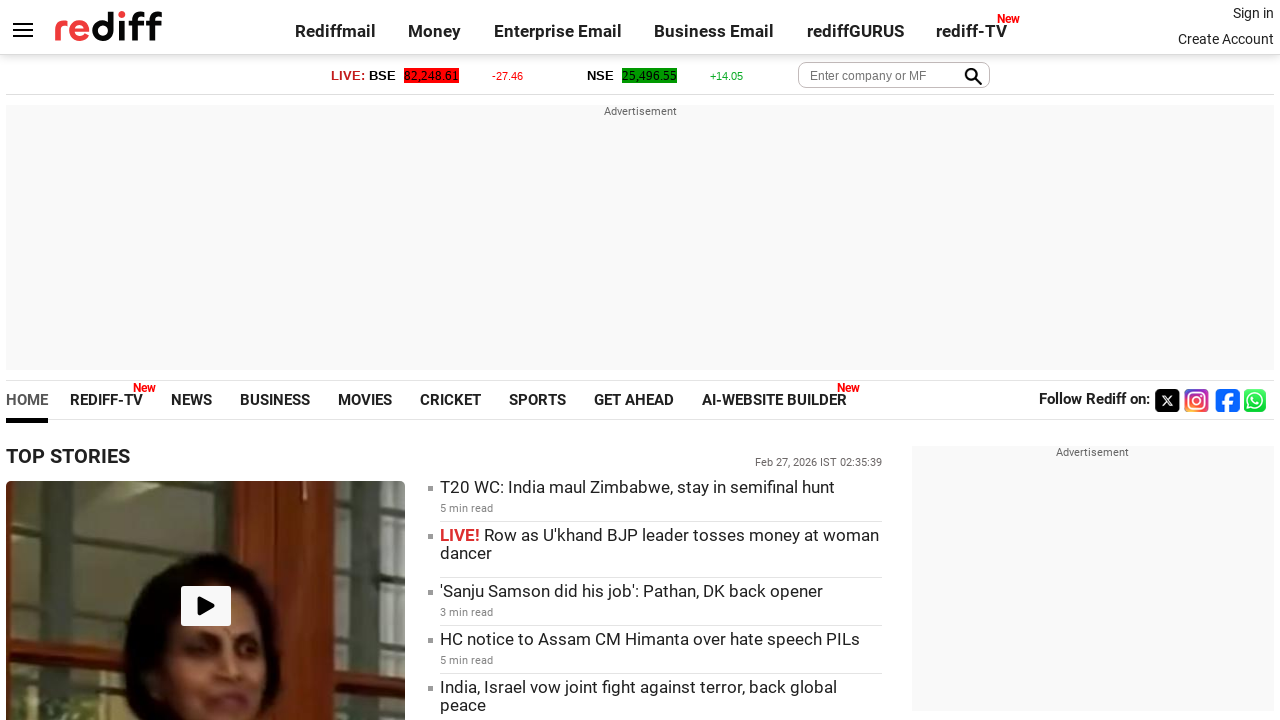

Retrieved text content of footer link 9: 'Terms of use'
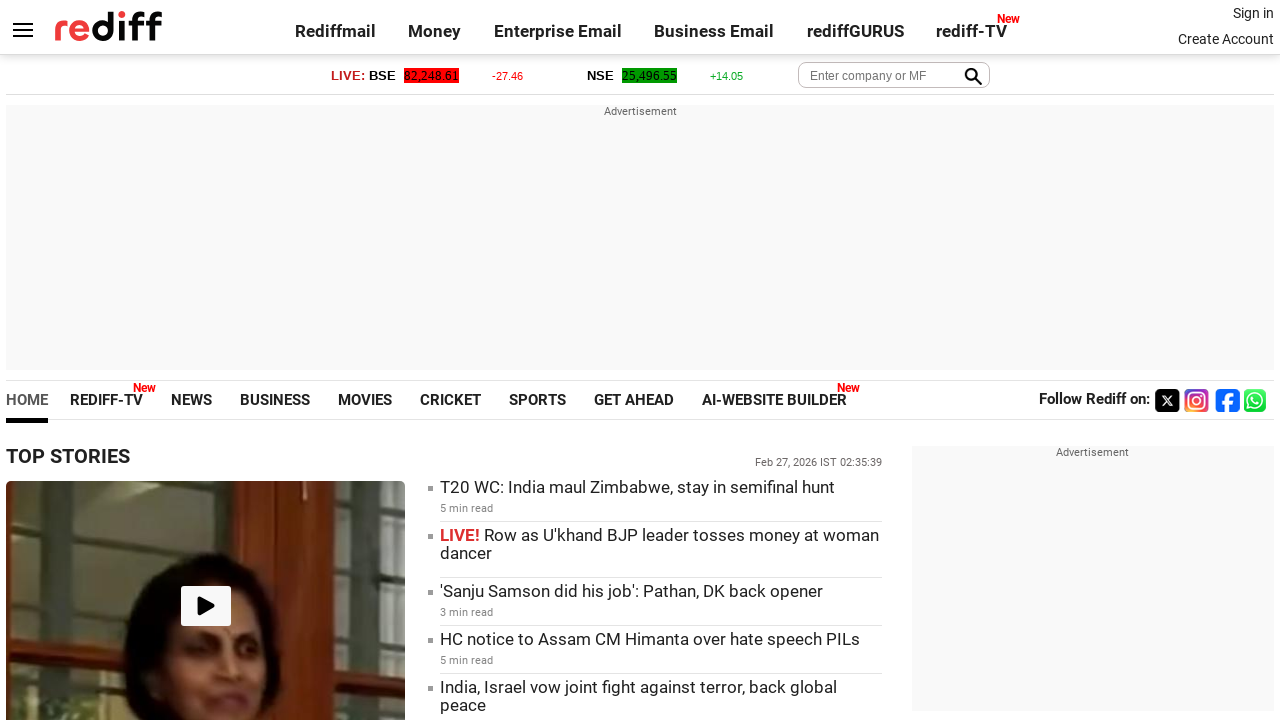

Retrieved URL of footer link 9: 'https://www.rediff.com/terms.html'
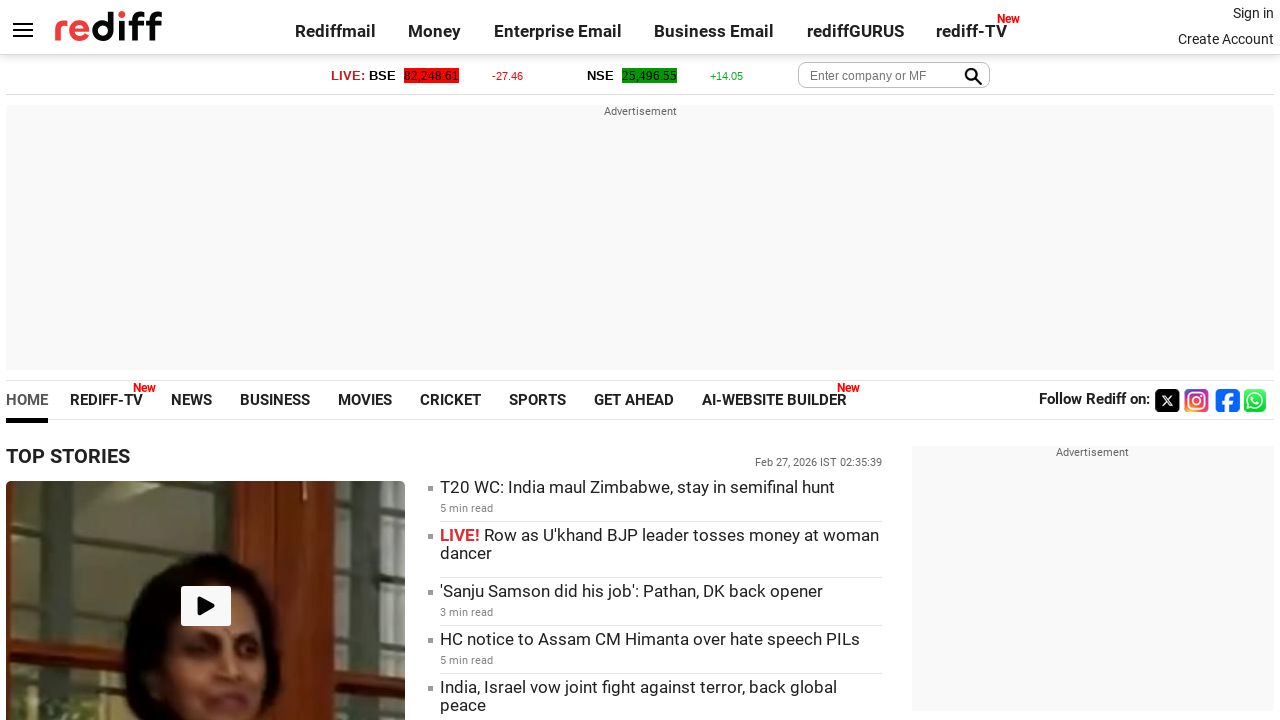

Clicked footer link 9: 'Terms of use' at (997, 684) on div.footer.alignC > a >> nth=8
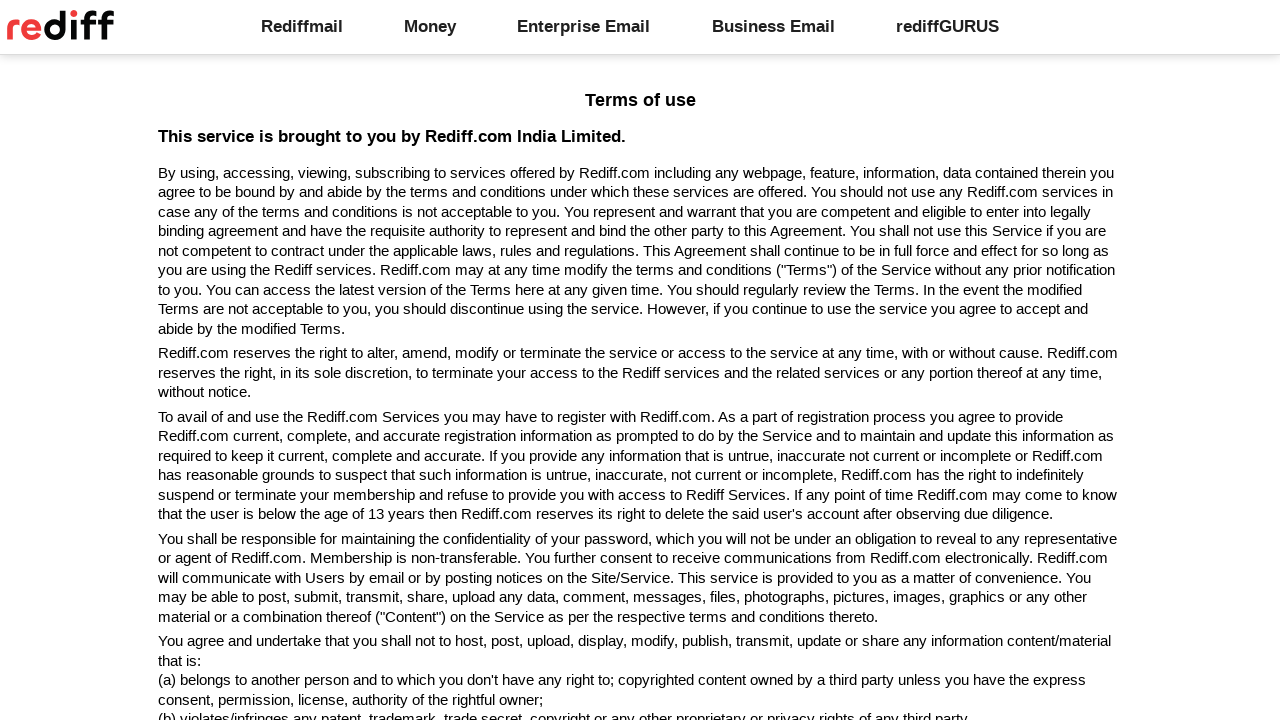

Page loaded after clicking footer link 9. Page title: 'Rediff: Terms of use'
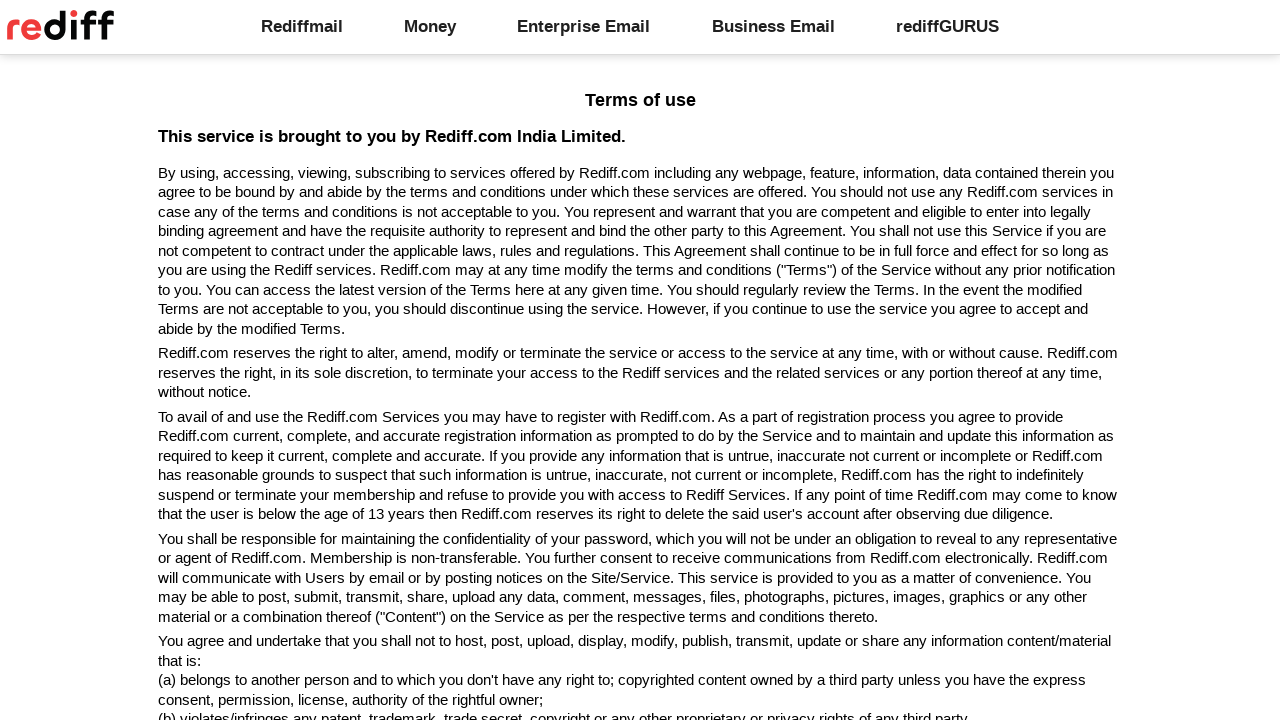

Navigated back to https://rediff.com
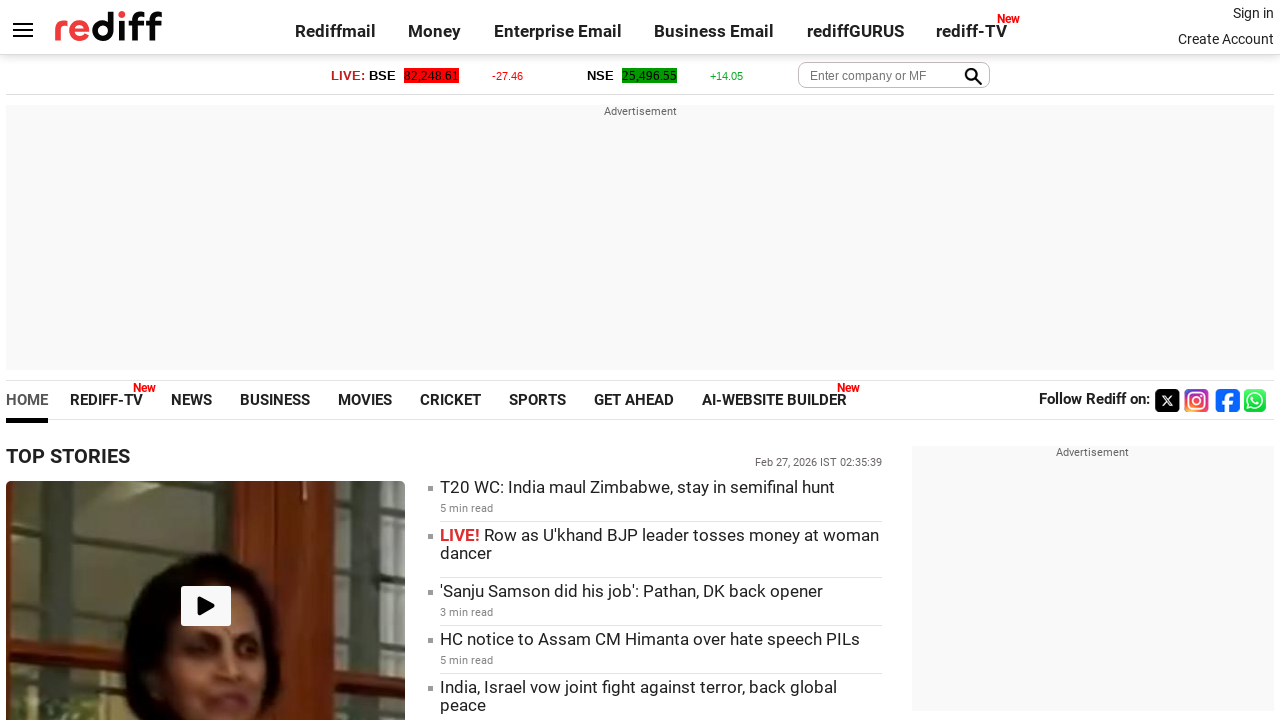

Waited for footer links to be available on rediff.com
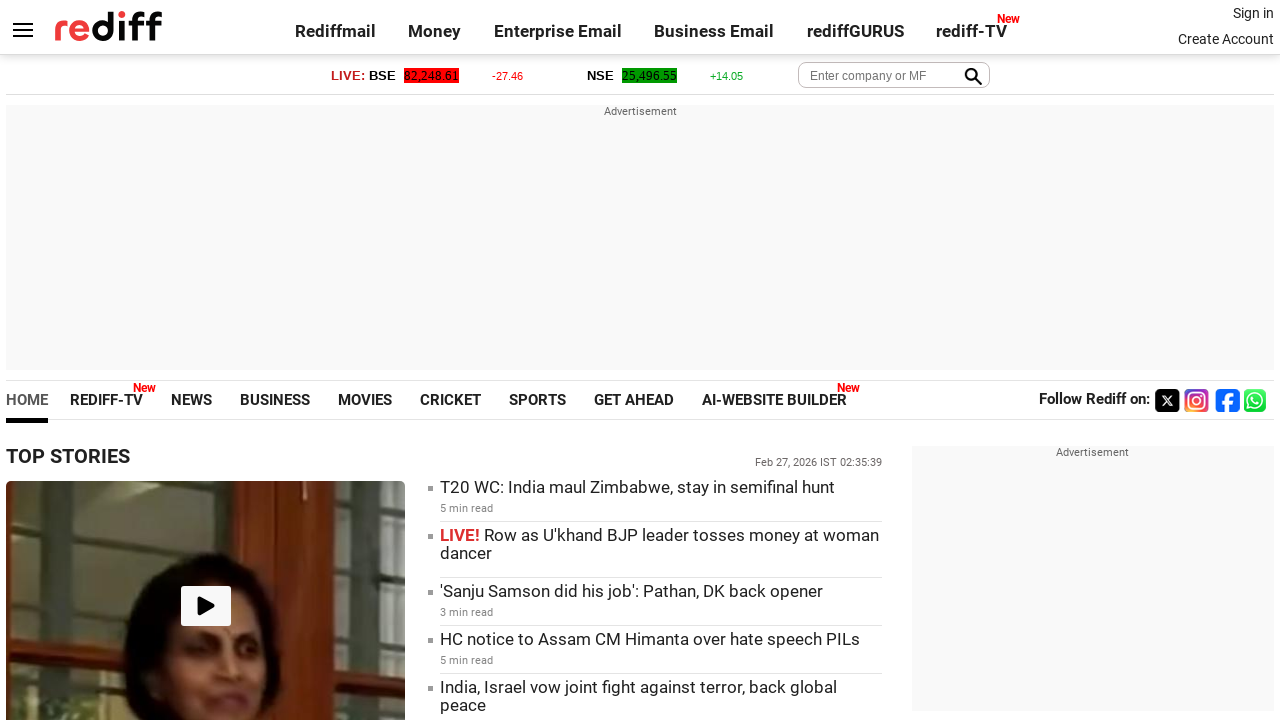

Retrieved text content of footer link 10: 'Grievances'
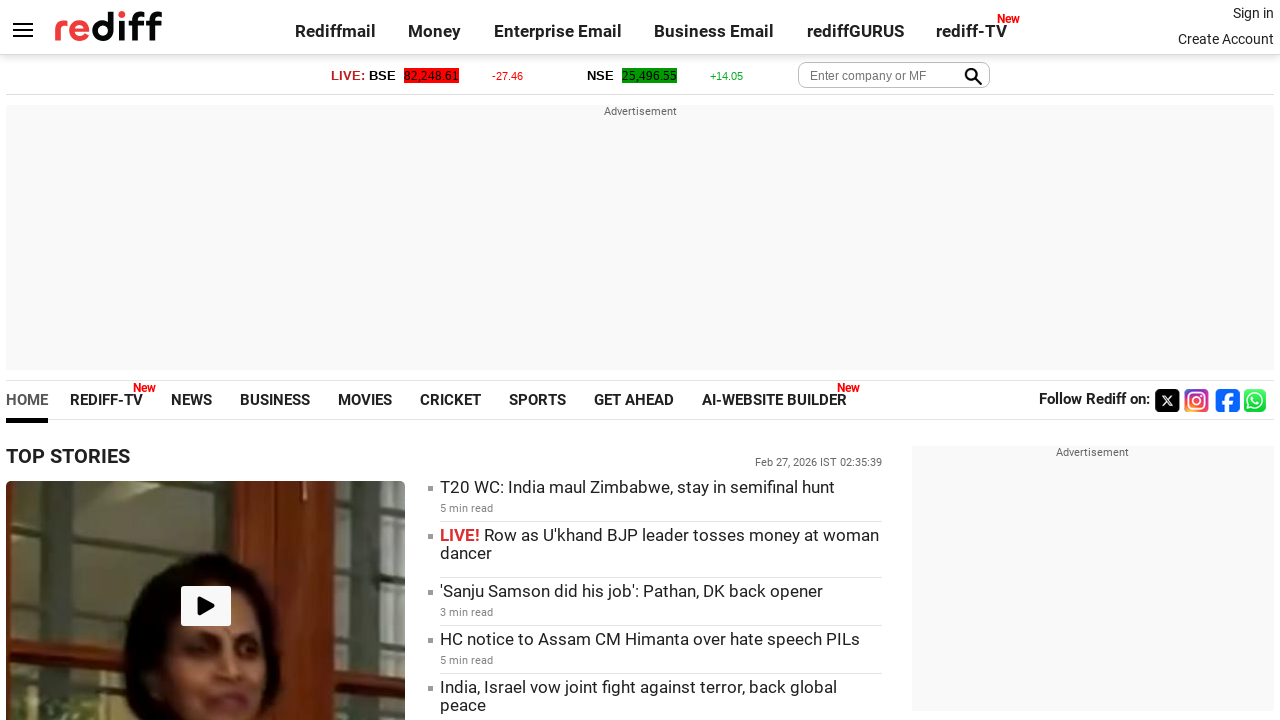

Retrieved URL of footer link 10: 'https://www.rediff.com/grievances.html'
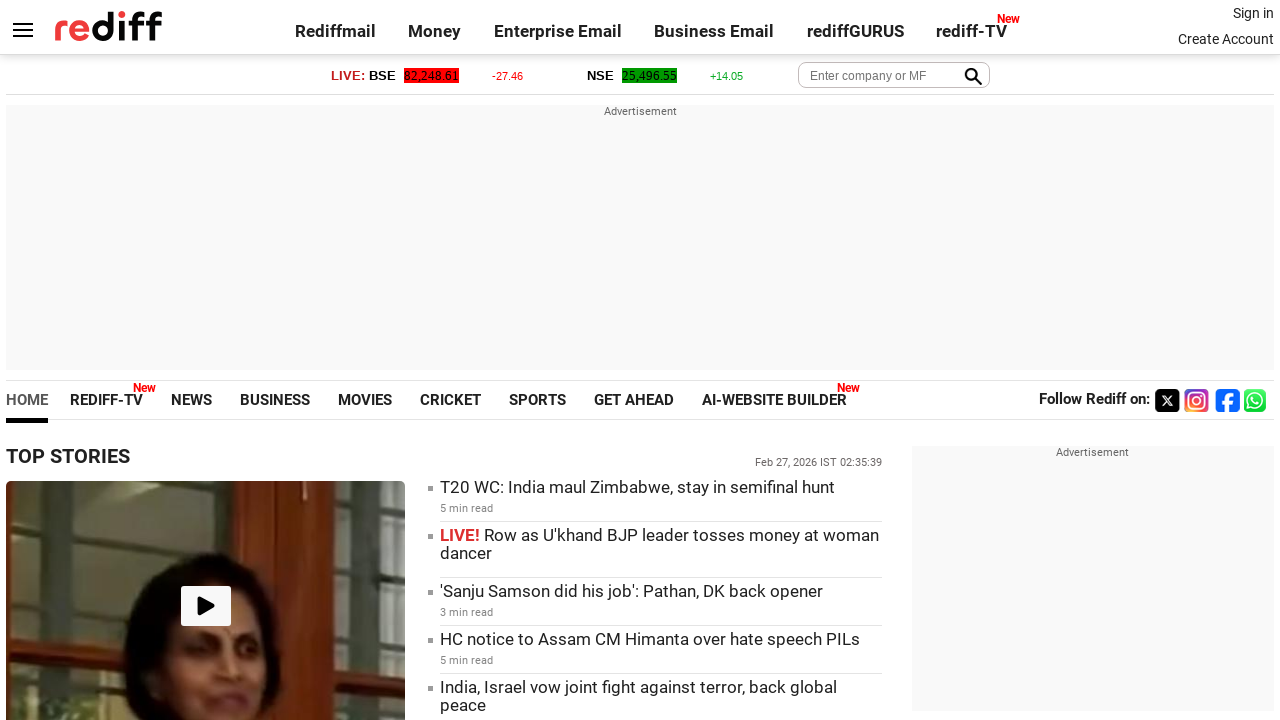

Clicked footer link 10: 'Grievances' at (1076, 684) on div.footer.alignC > a >> nth=9
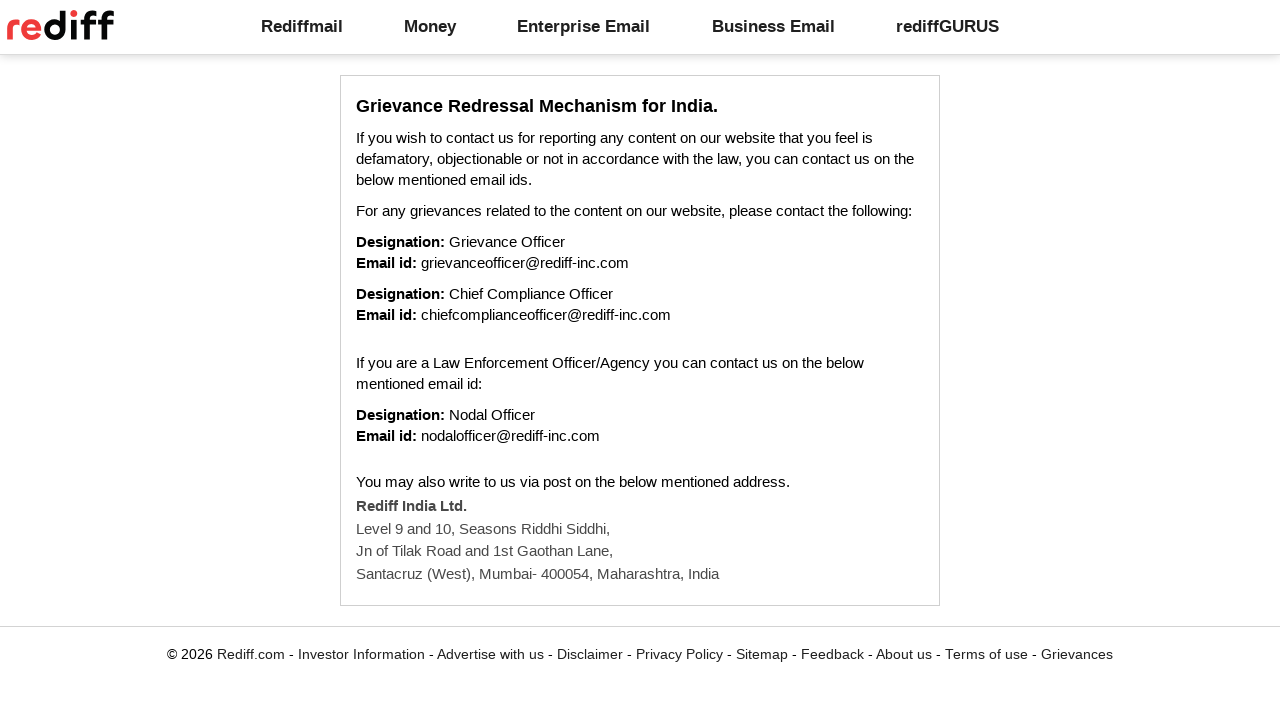

Page loaded after clicking footer link 10. Page title: 'Rediff: Grievance Redressal Mechanism for India'
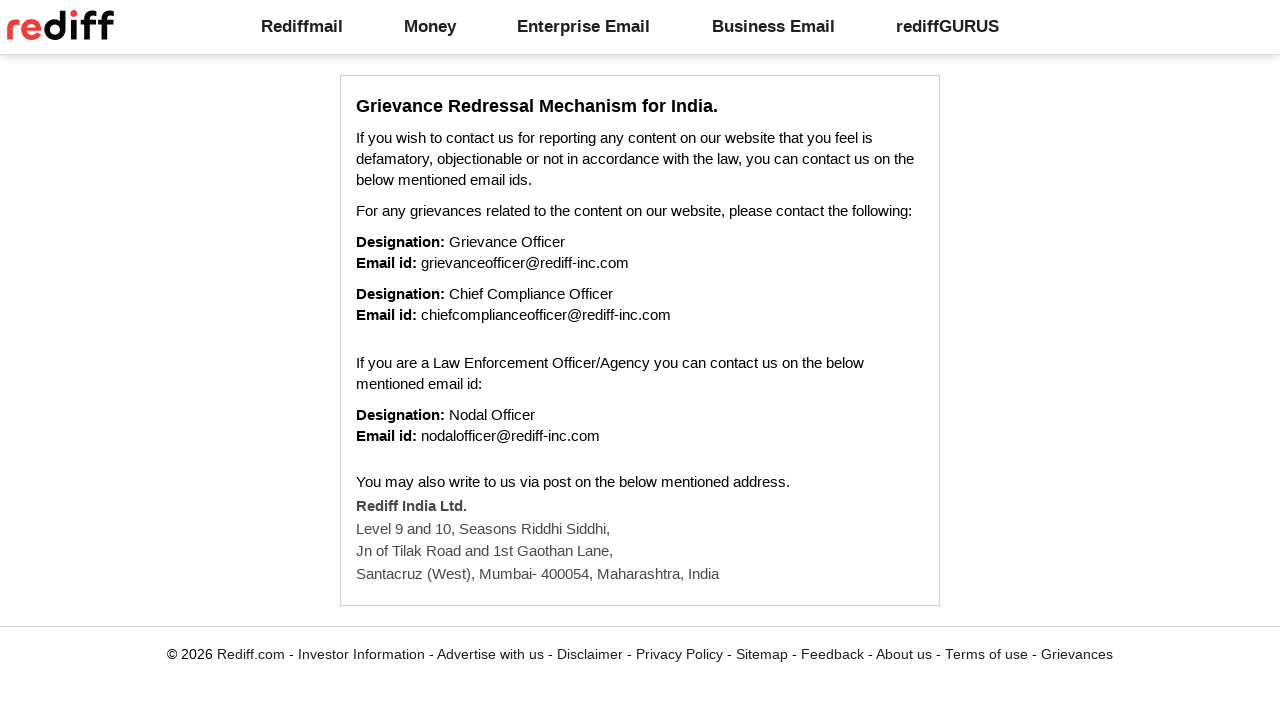

Navigated back to https://rediff.com
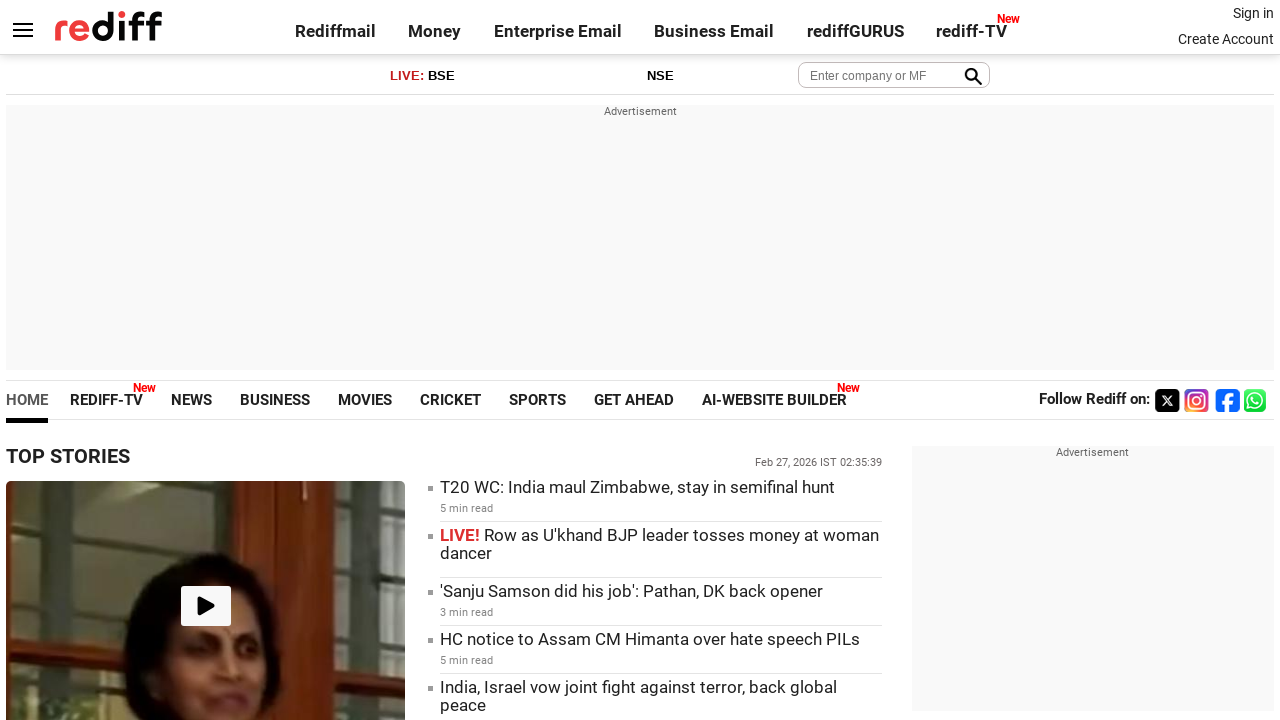

Waited for footer links to be available on rediff.com
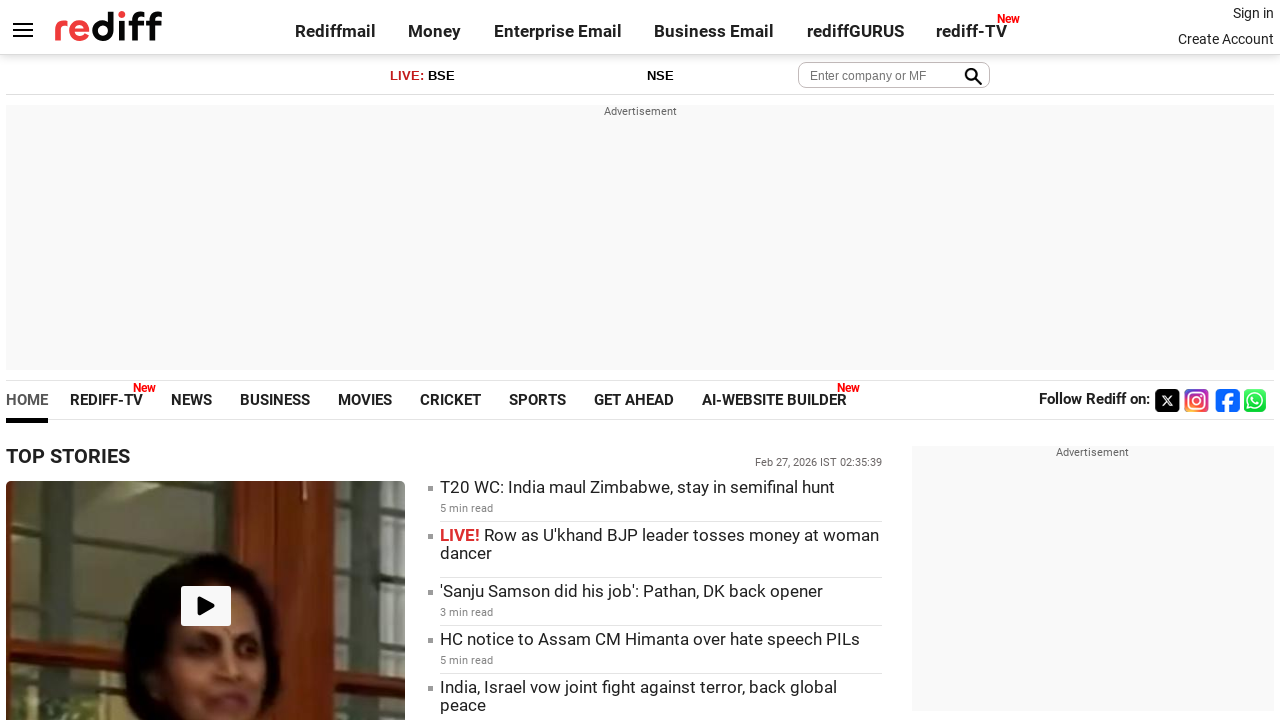

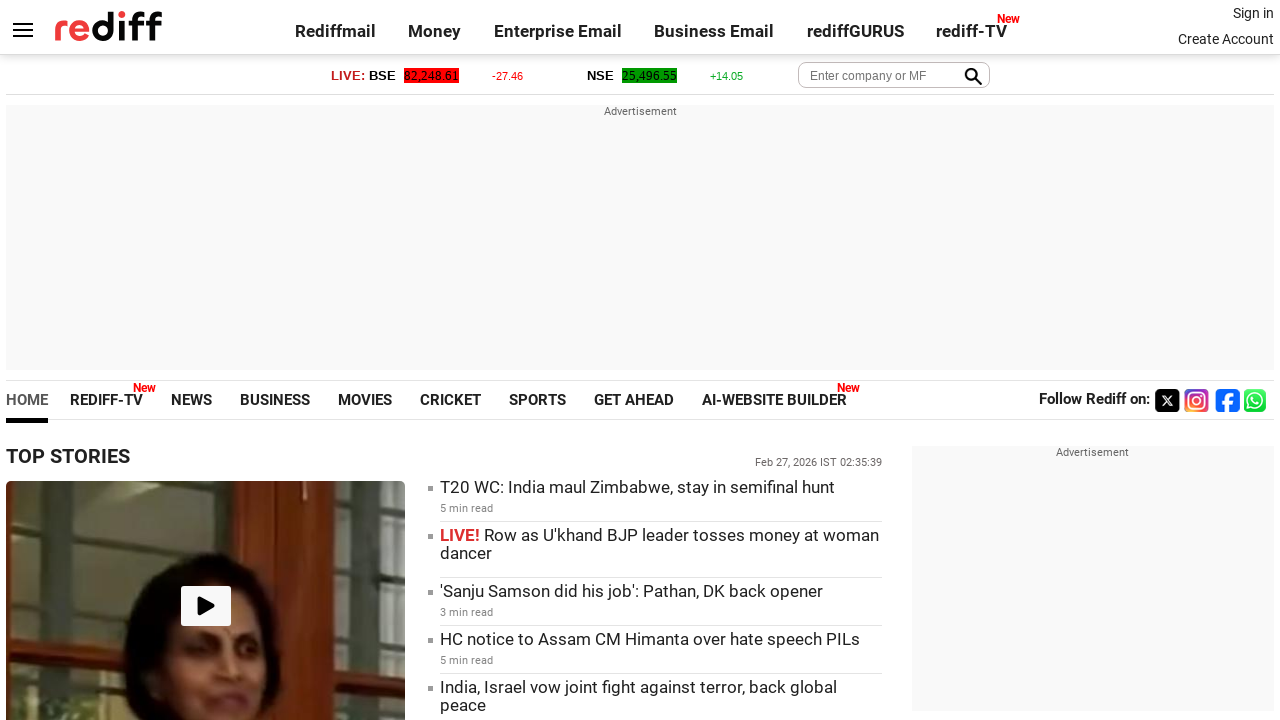